Tests adding multiple records to a web table by filling name, age, and country fields, then submitting each record. The test adds 10 records with randomized data.

Starting URL: https://claruswaysda.github.io/addRecordWebTable.html

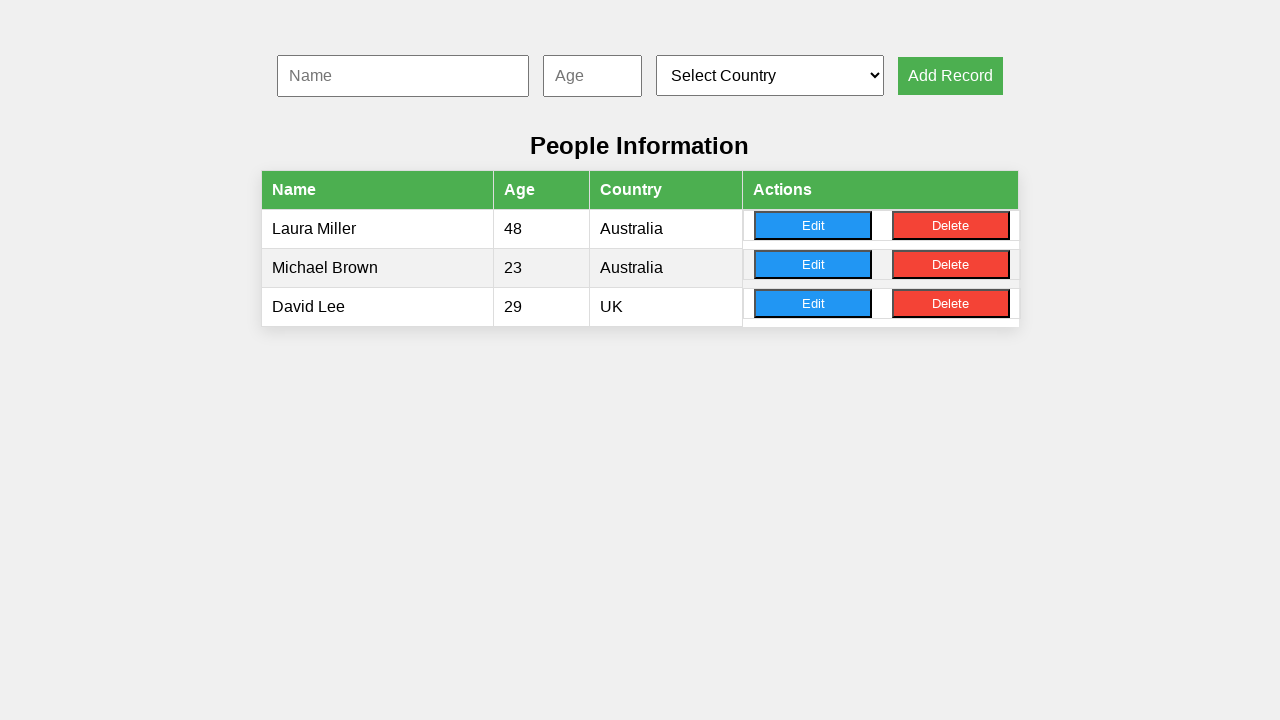

Filled name input with 'Ava' for record 1 on #nameInput
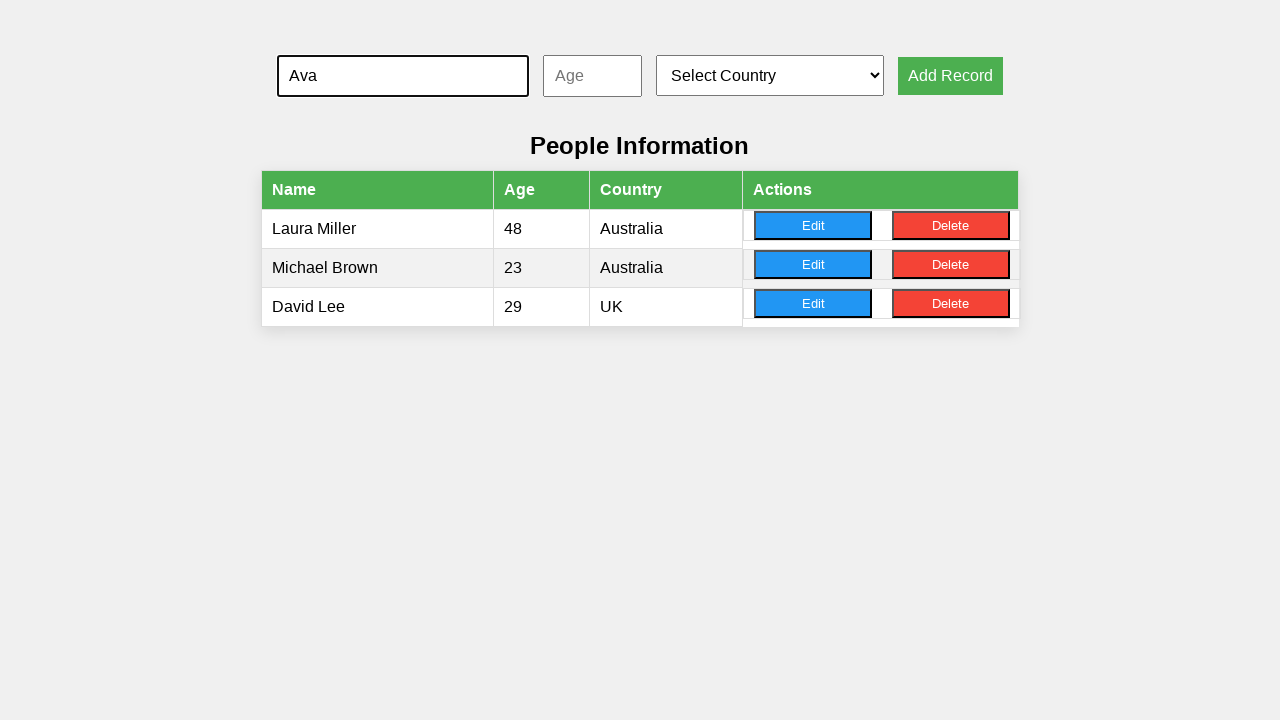

Filled age input with '31' for record 1 on #ageInput
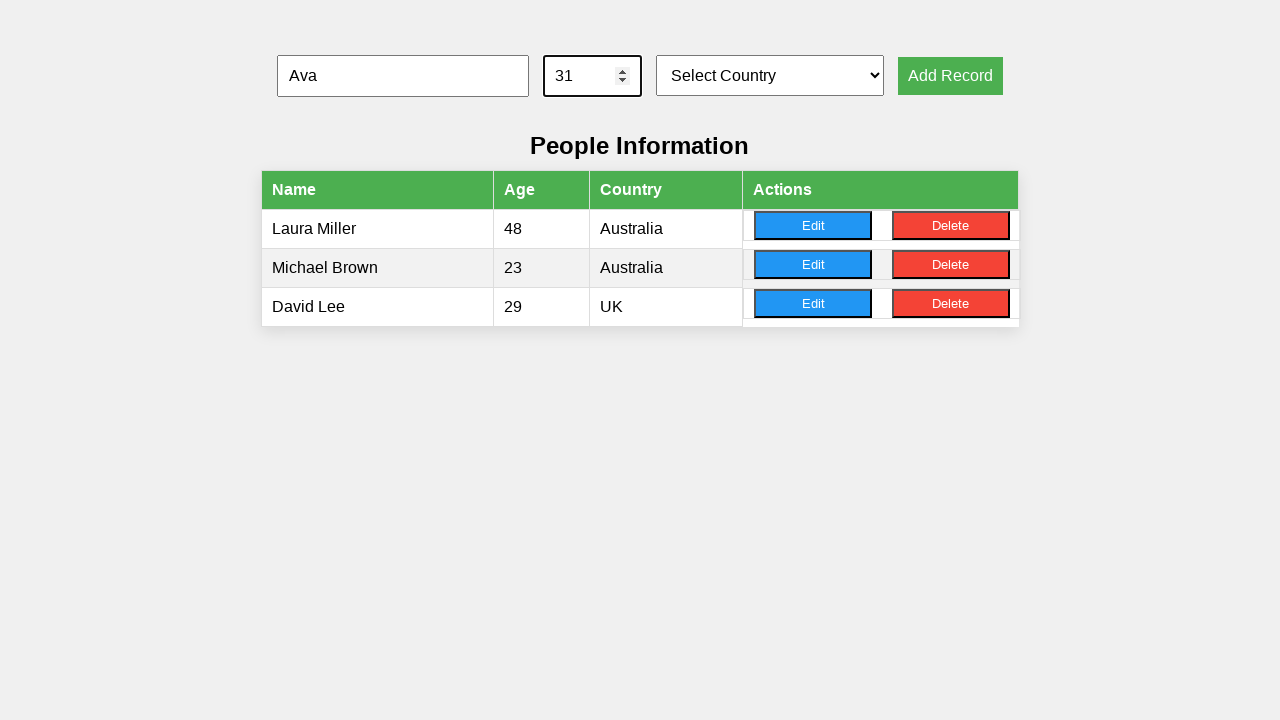

Selected country at index 4 for record 1 on #countrySelect
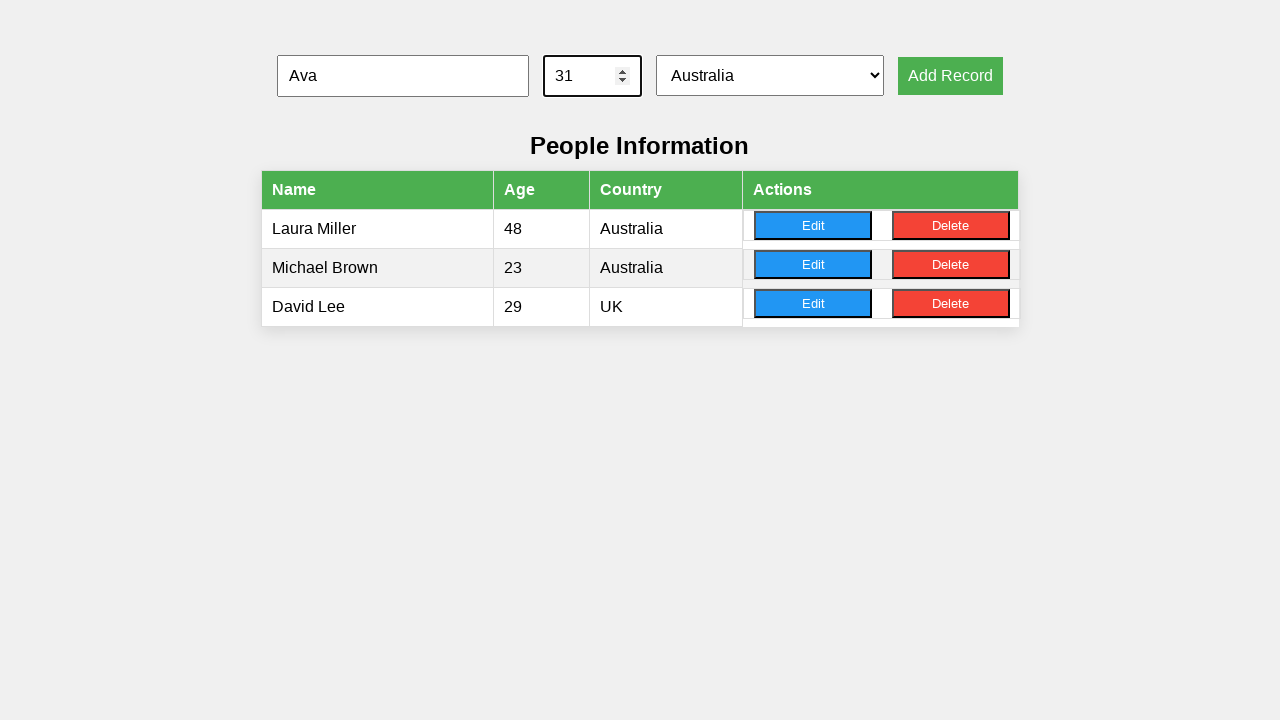

Clicked add record button for record 1 at (950, 76) on button[onclick='addRecord()']
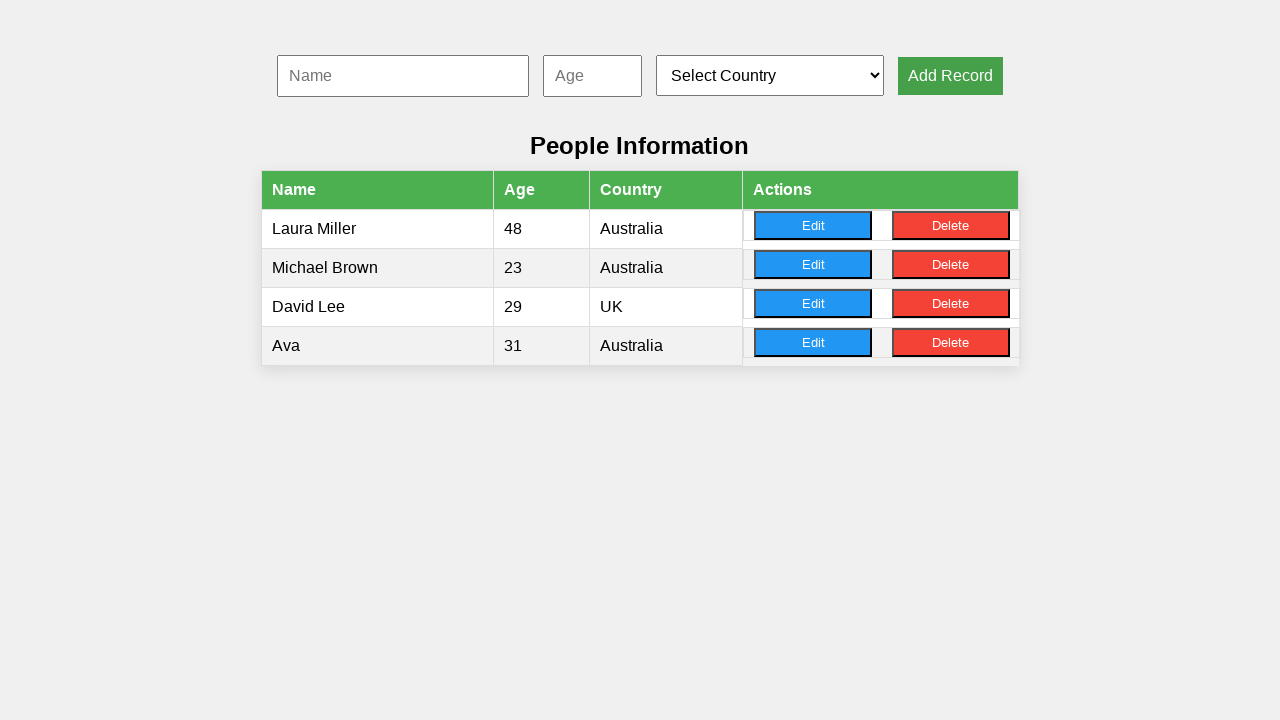

Filled name input with 'Isabella' for record 2 on #nameInput
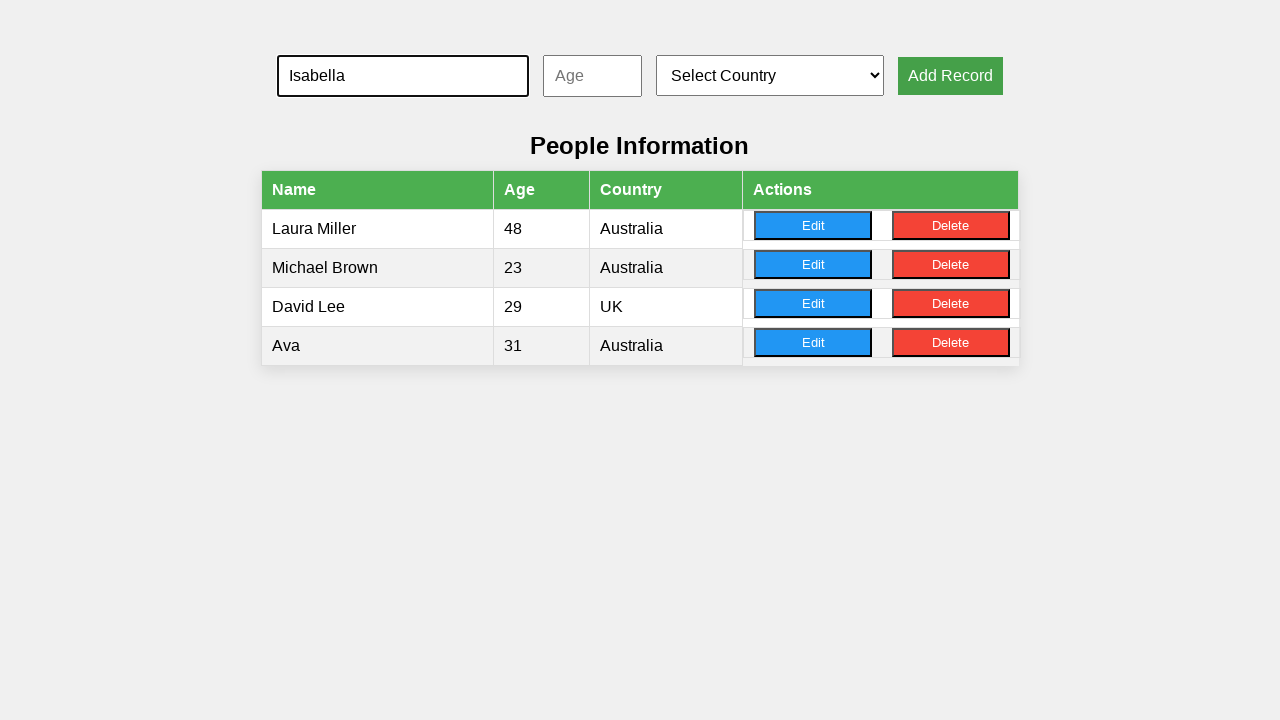

Filled age input with '36' for record 2 on #ageInput
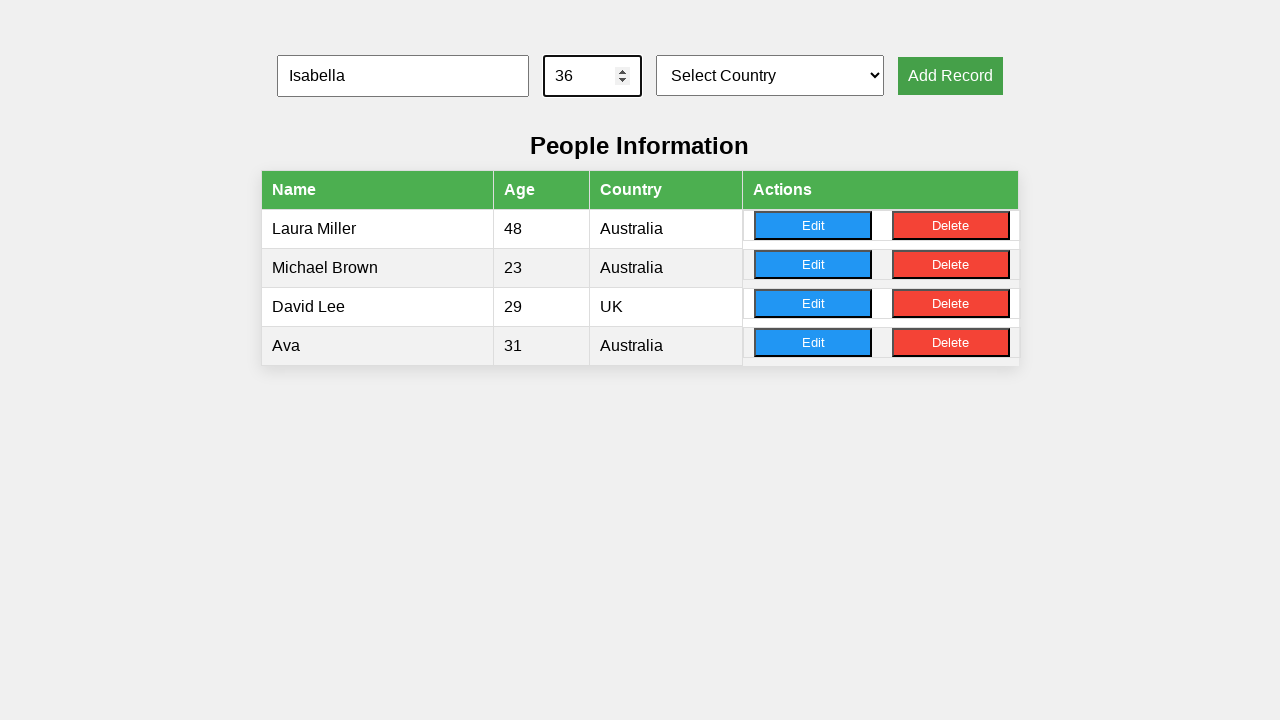

Selected country at index 1 for record 2 on #countrySelect
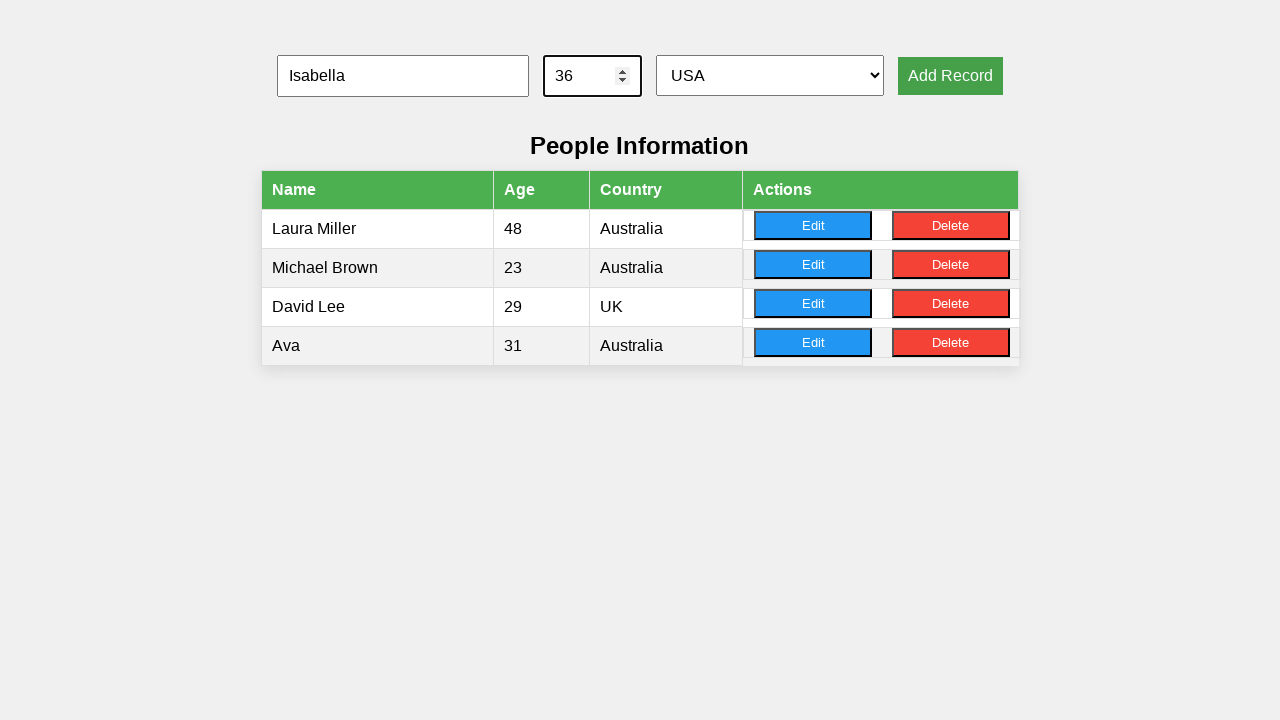

Clicked add record button for record 2 at (950, 76) on button[onclick='addRecord()']
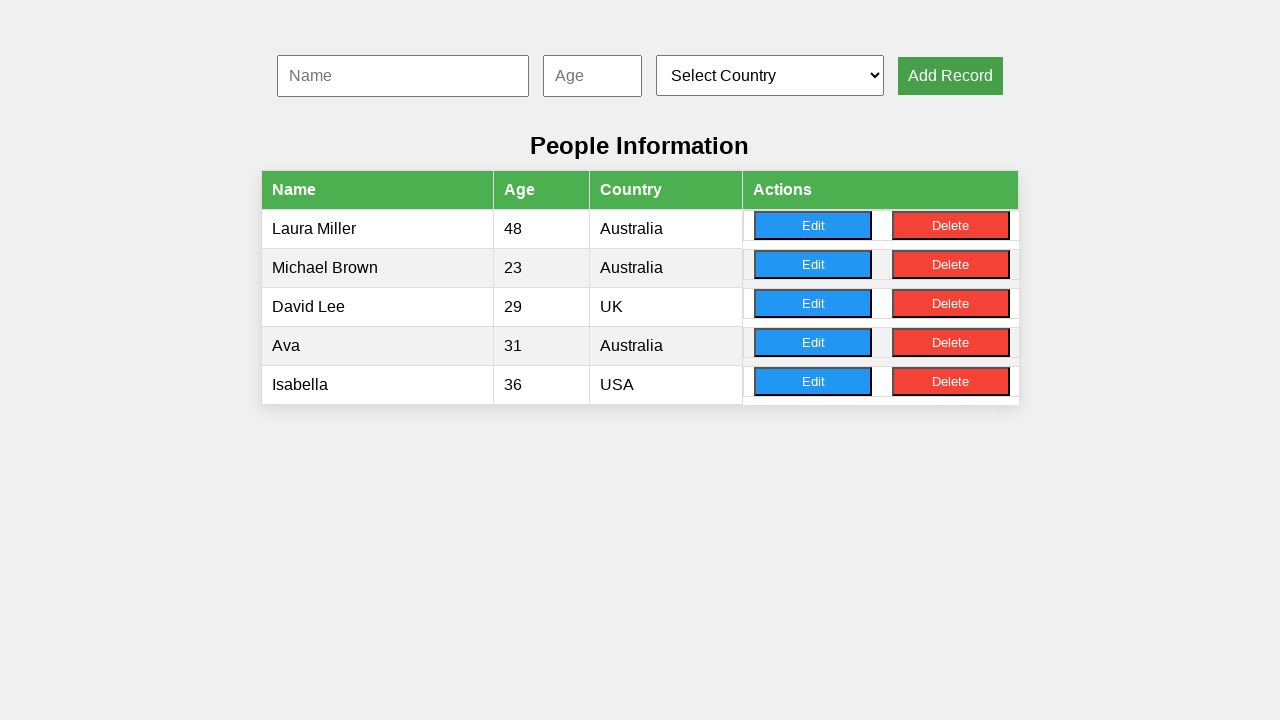

Filled name input with 'Lucas' for record 3 on #nameInput
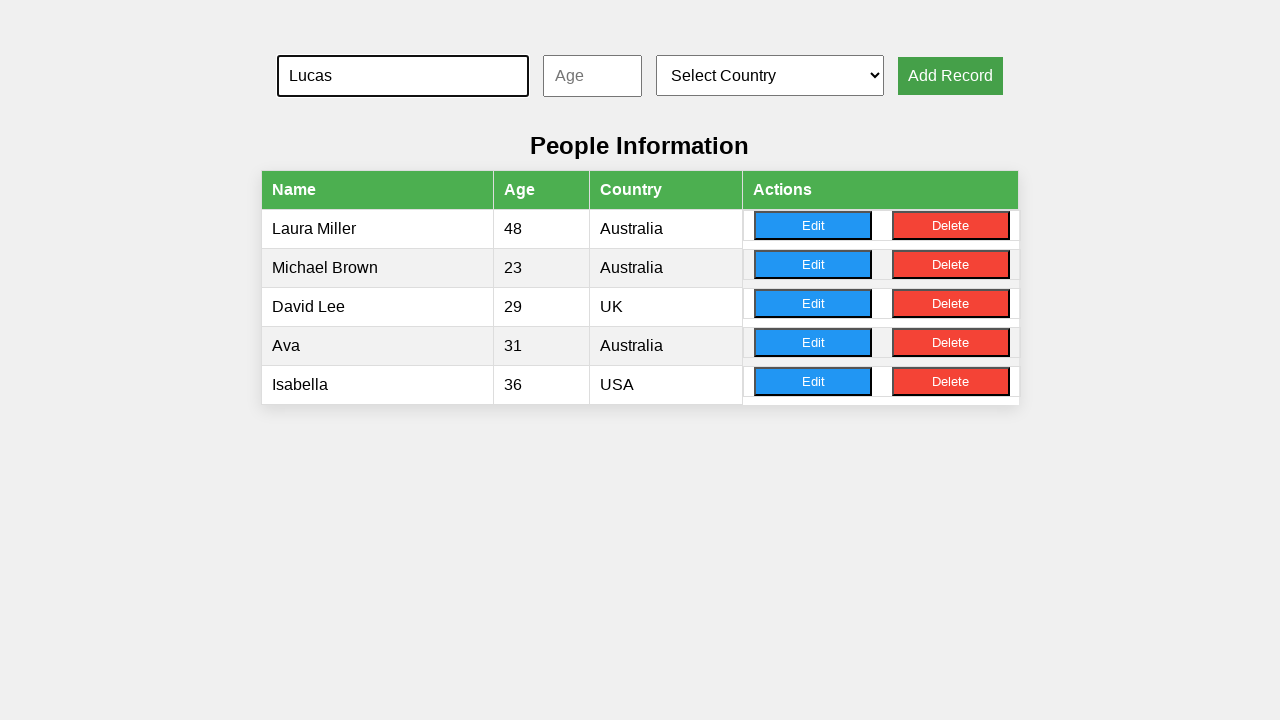

Filled age input with '30' for record 3 on #ageInput
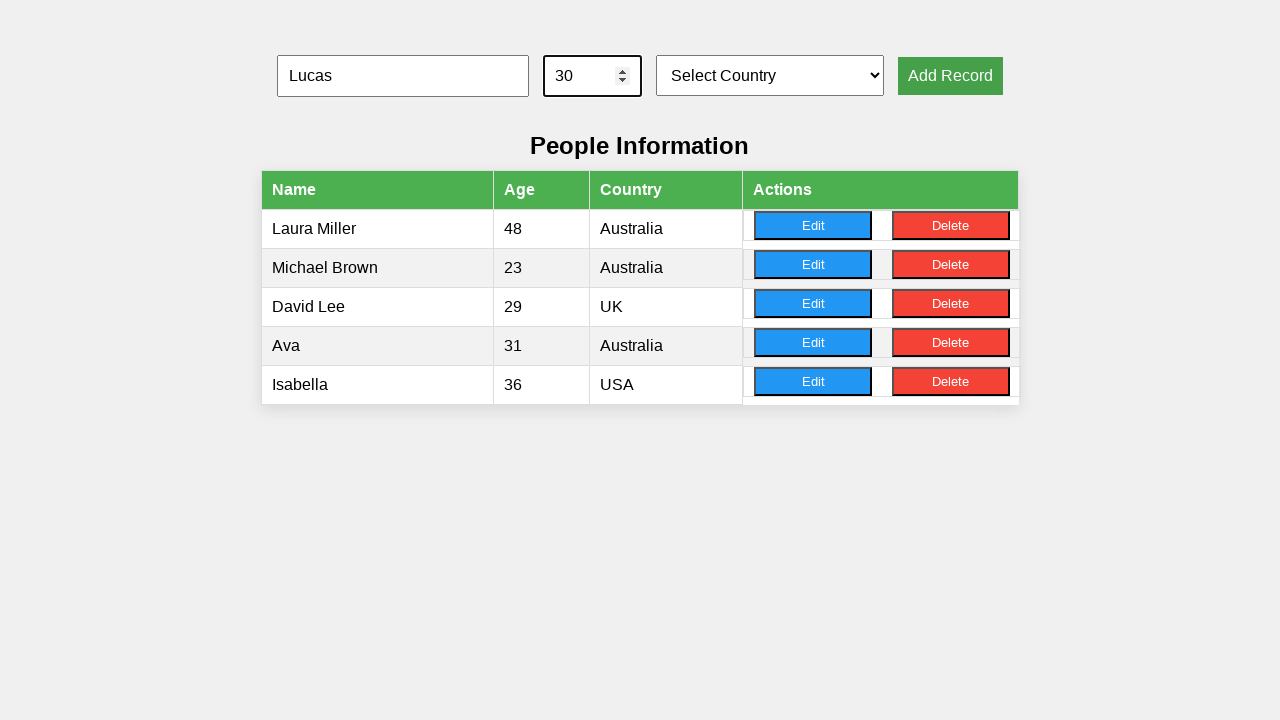

Selected country at index 2 for record 3 on #countrySelect
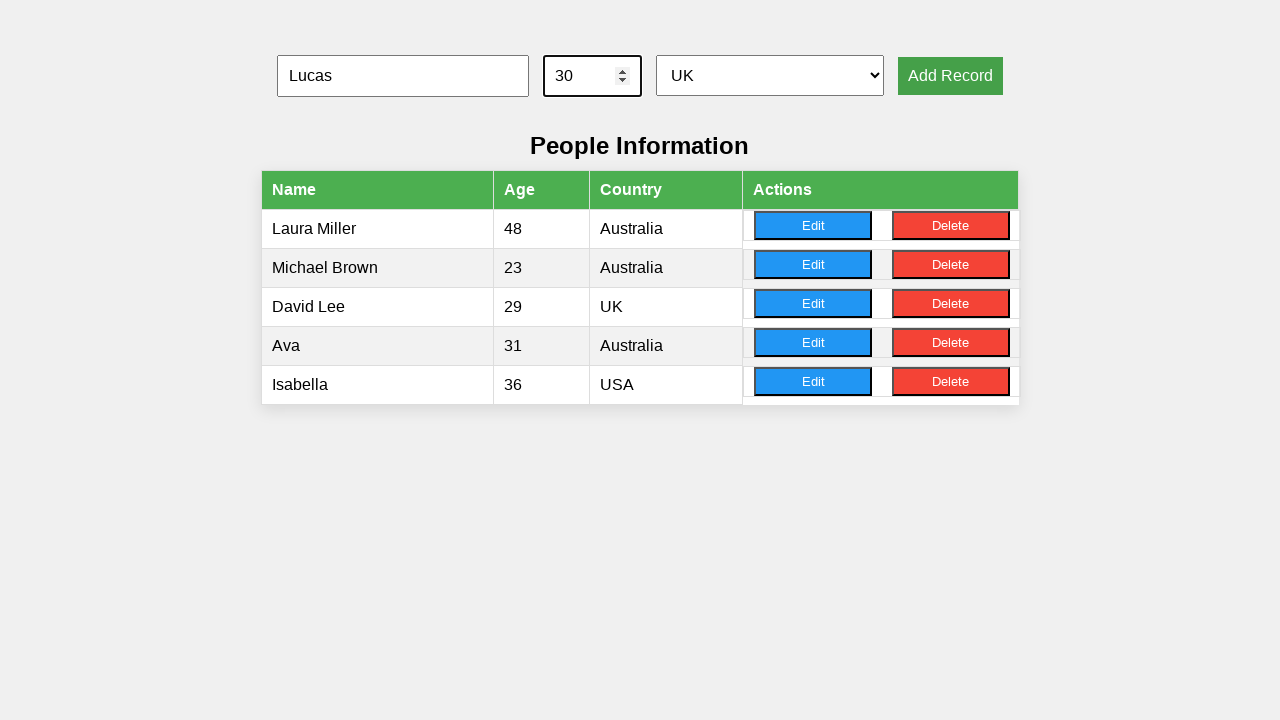

Clicked add record button for record 3 at (950, 76) on button[onclick='addRecord()']
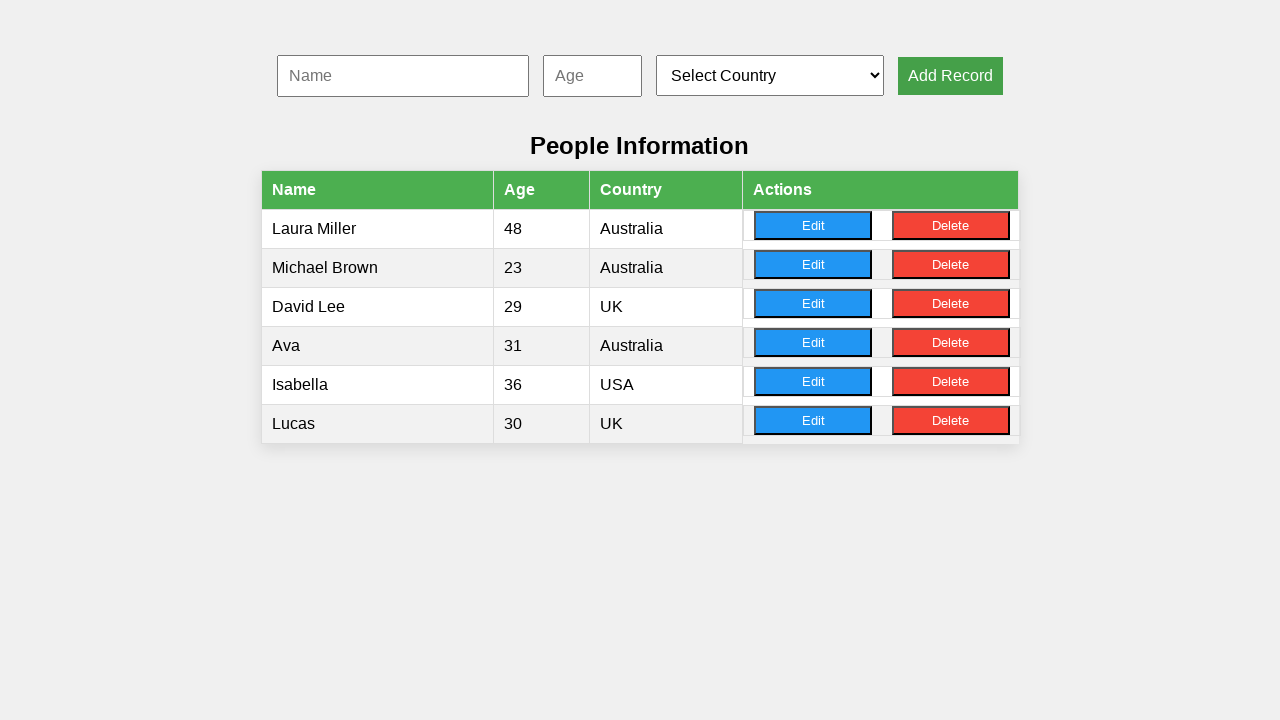

Filled name input with 'Benjamin' for record 4 on #nameInput
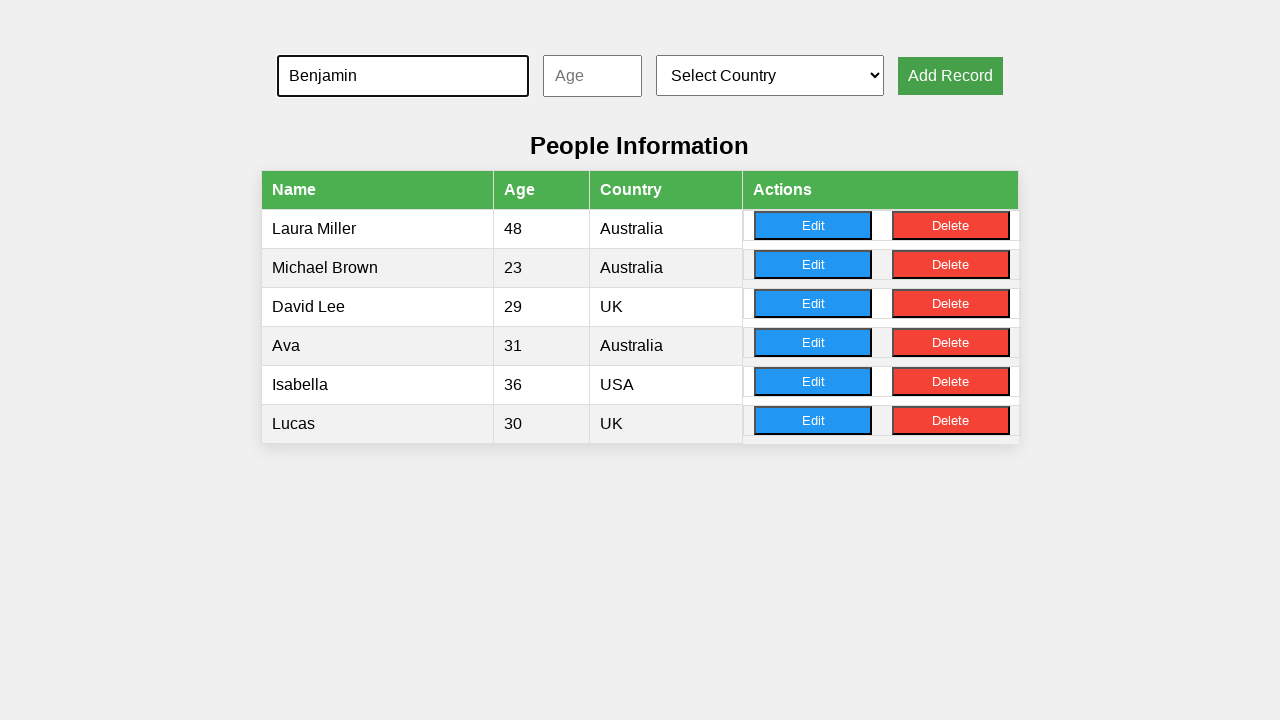

Filled age input with '19' for record 4 on #ageInput
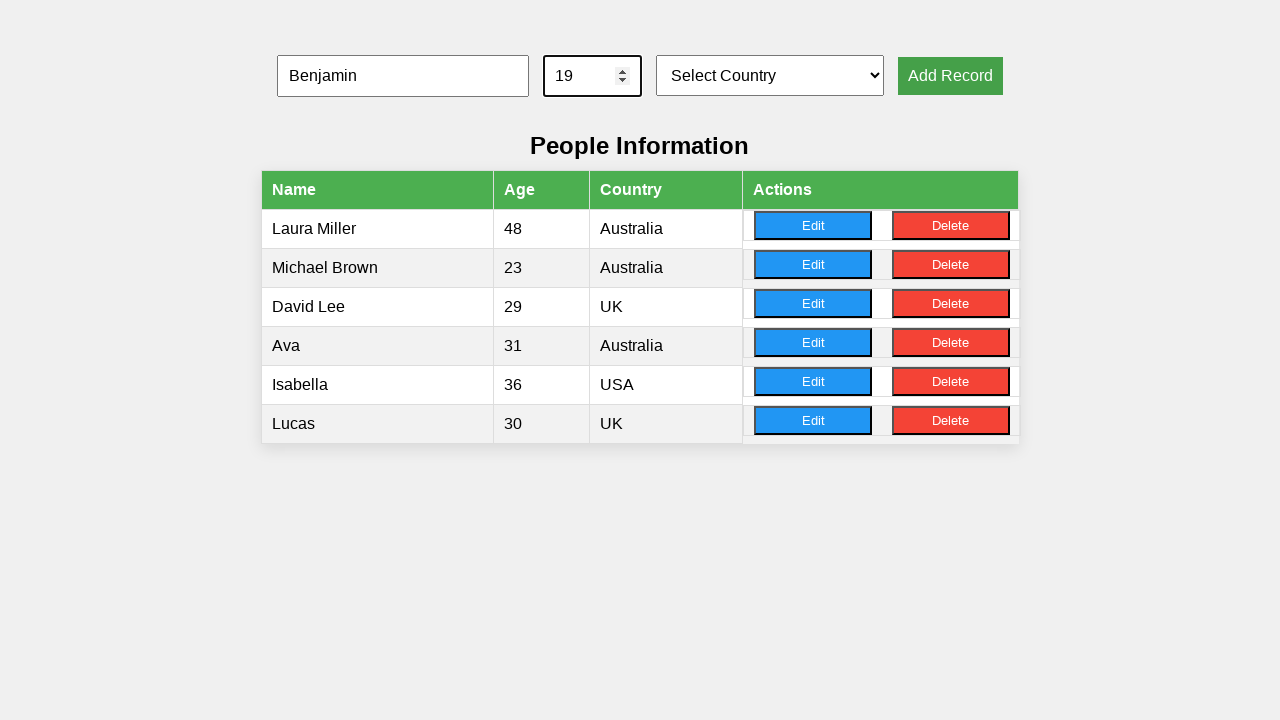

Selected country at index 3 for record 4 on #countrySelect
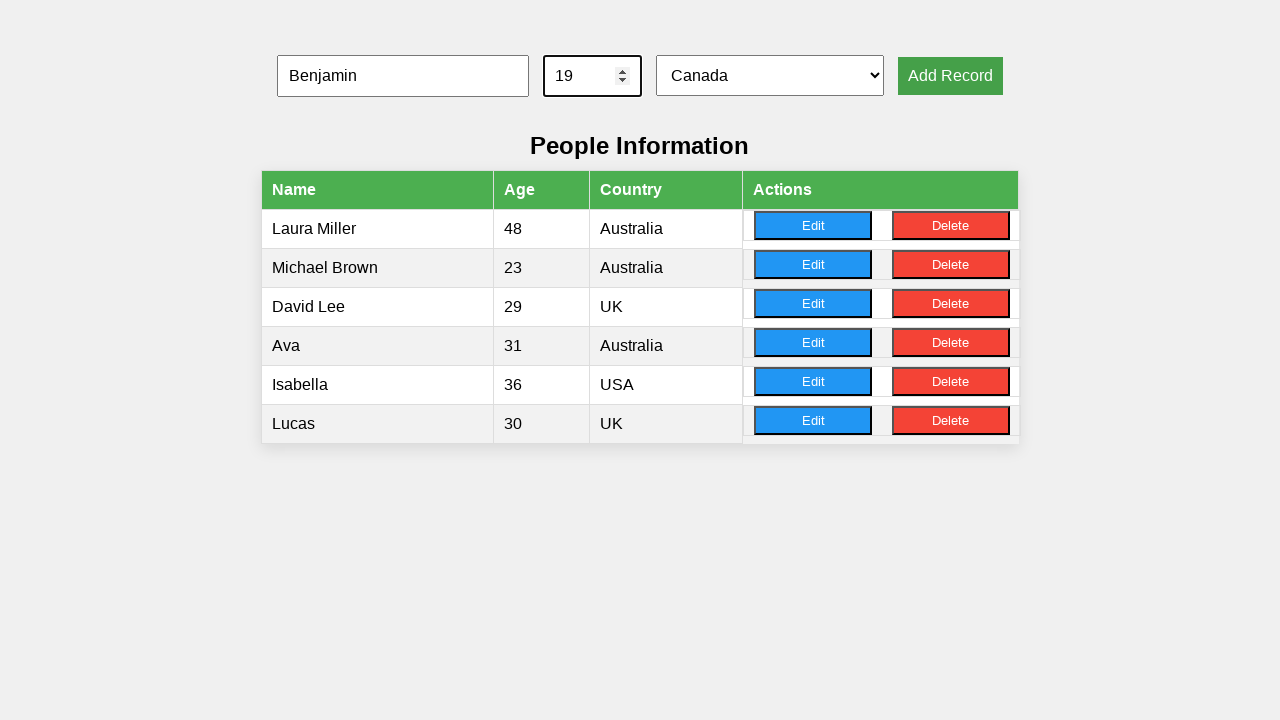

Clicked add record button for record 4 at (950, 76) on button[onclick='addRecord()']
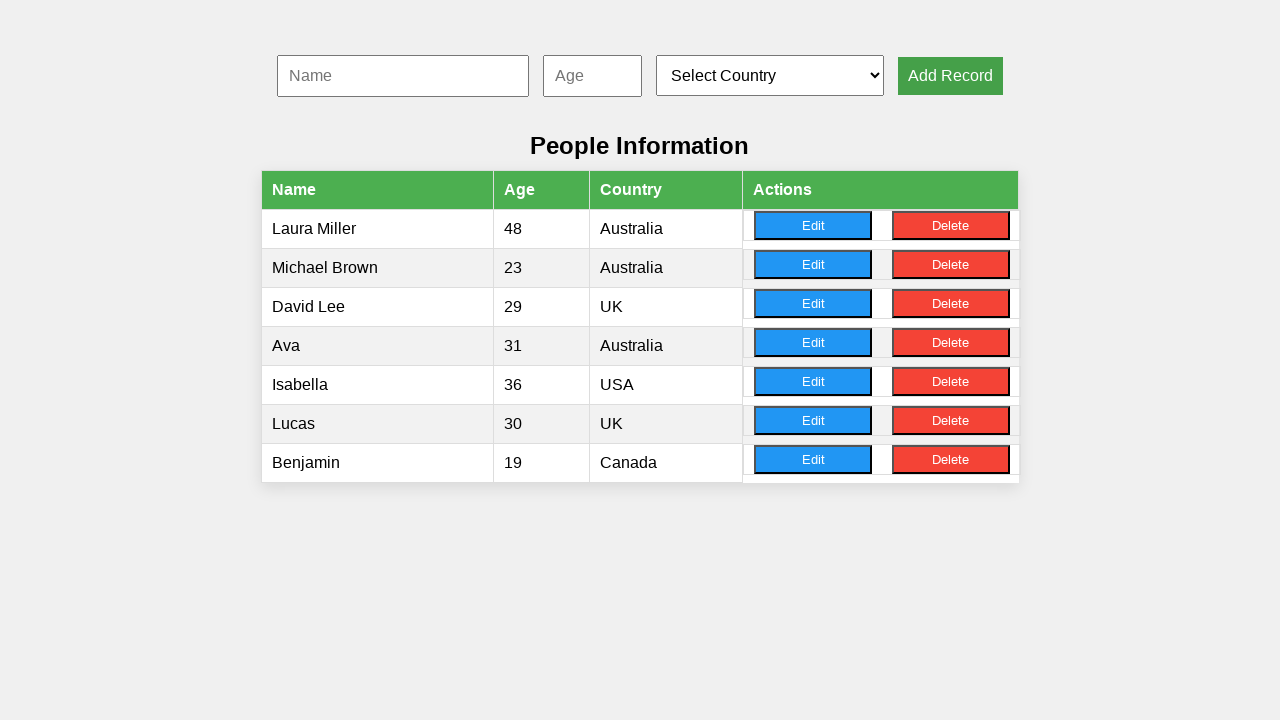

Filled name input with 'Sophia' for record 5 on #nameInput
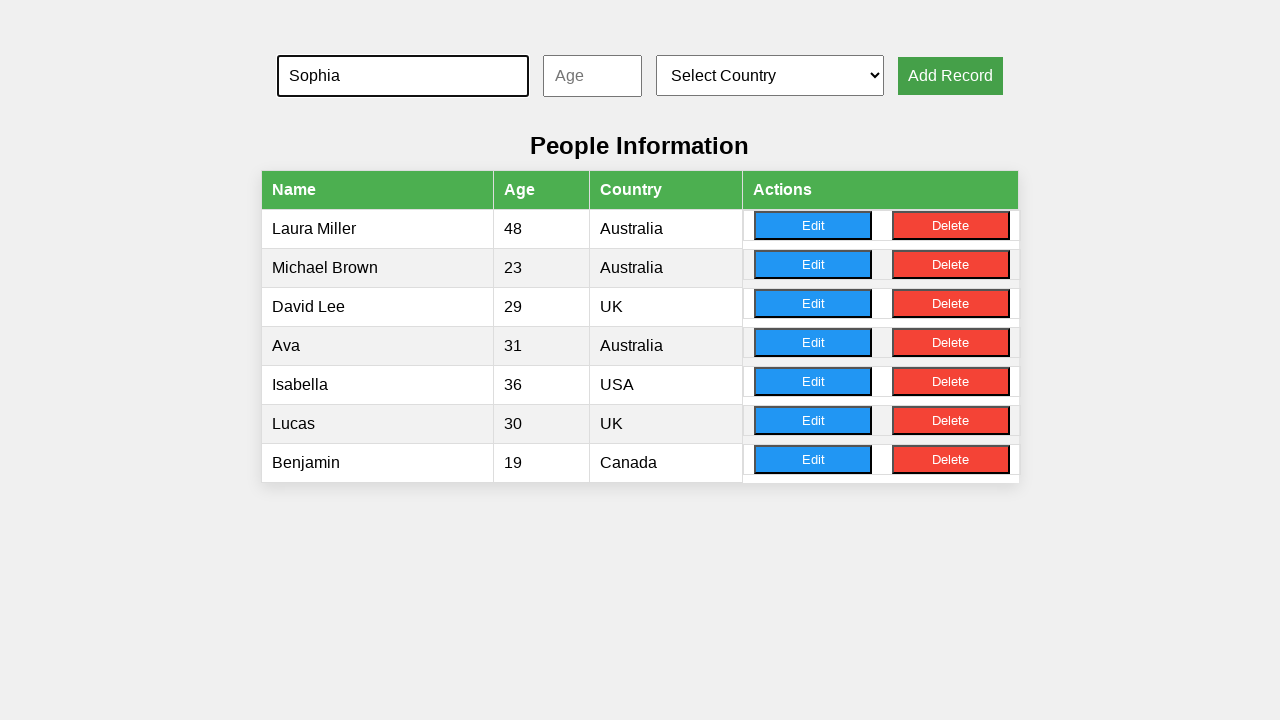

Filled age input with '38' for record 5 on #ageInput
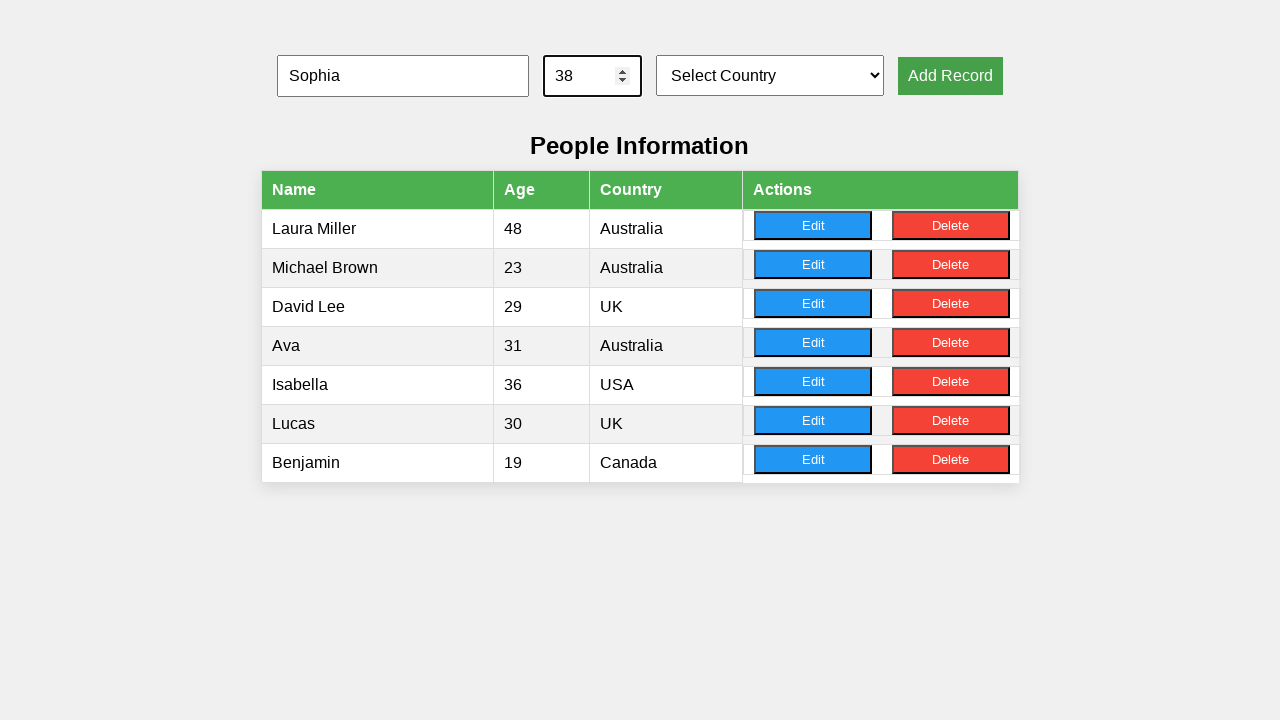

Selected country at index 3 for record 5 on #countrySelect
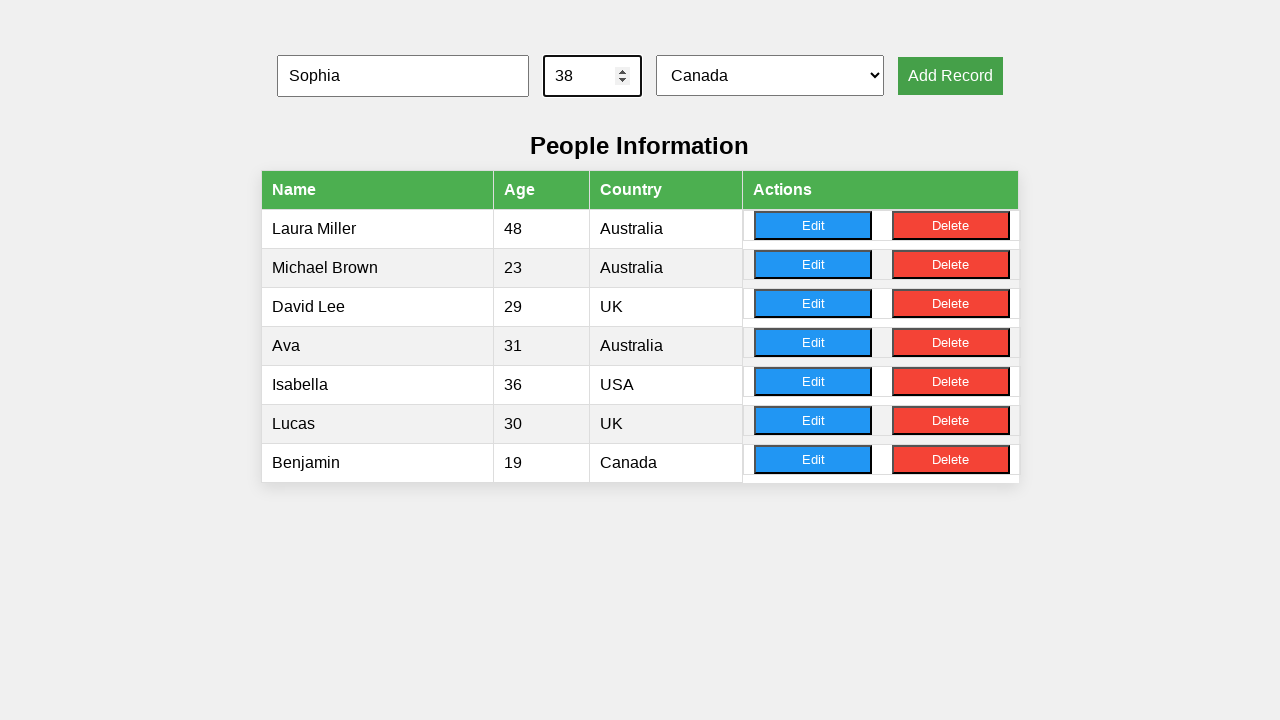

Clicked add record button for record 5 at (950, 76) on button[onclick='addRecord()']
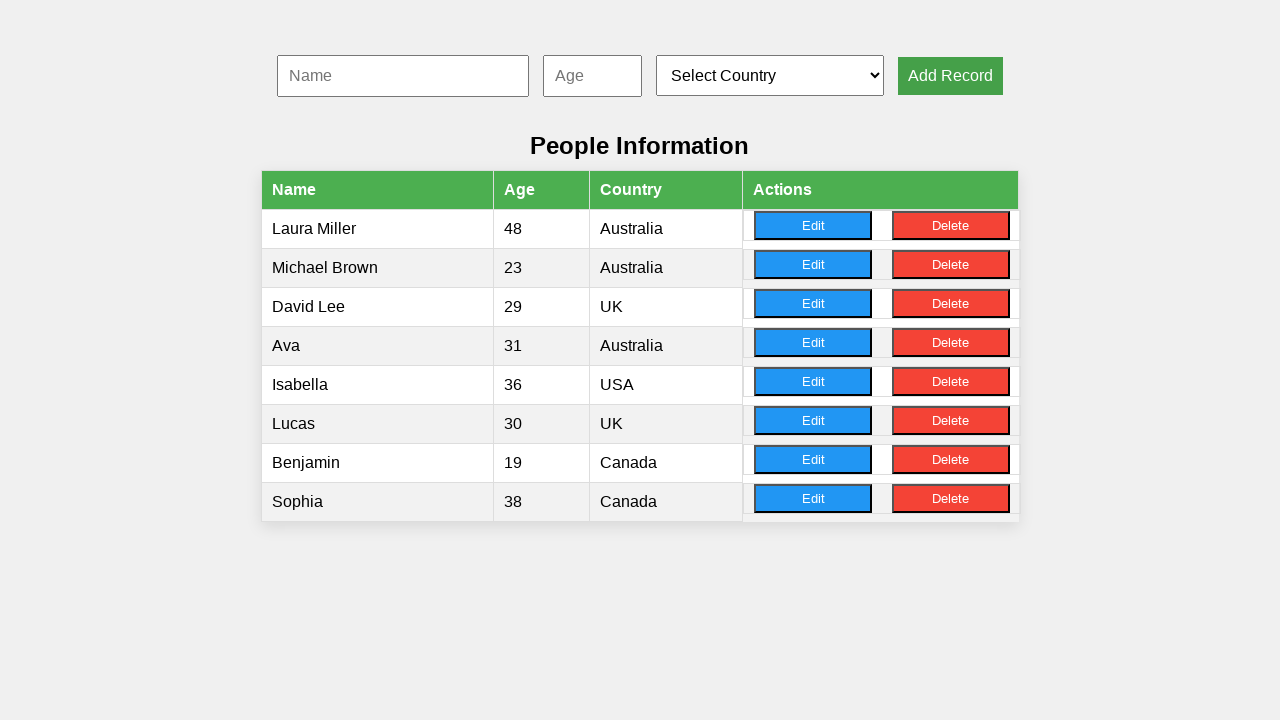

Filled name input with 'Emma' for record 6 on #nameInput
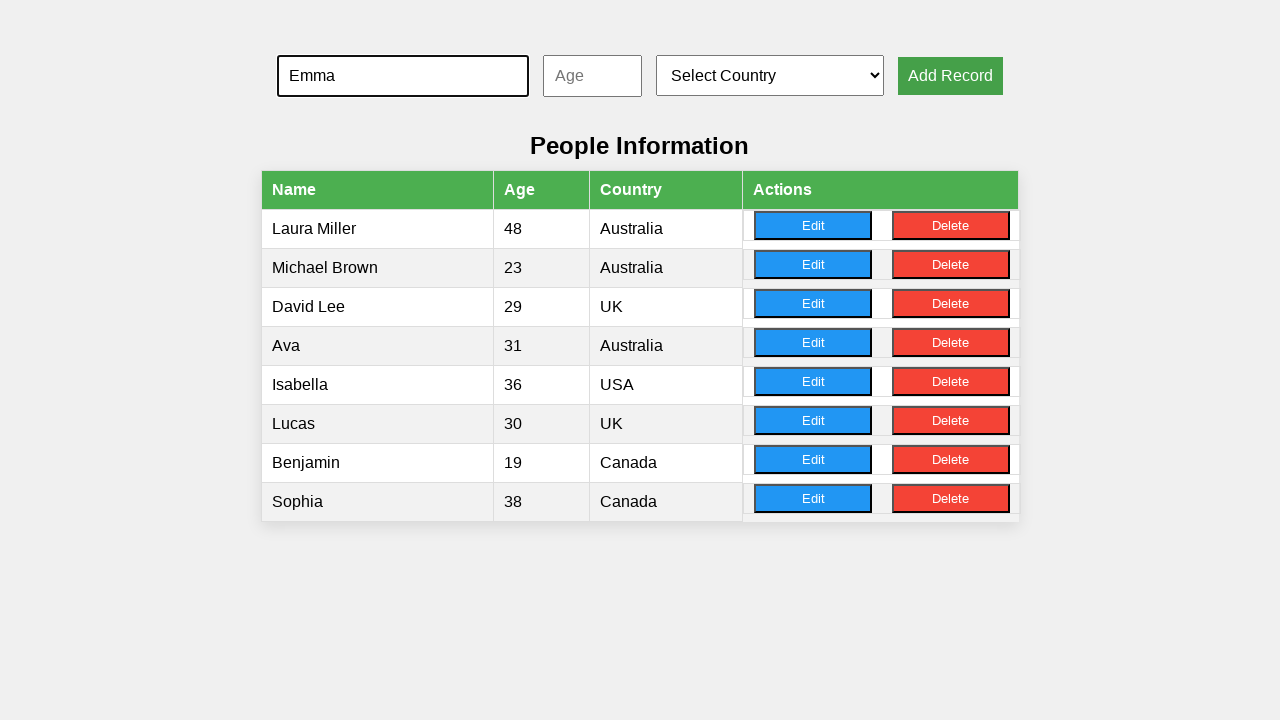

Filled age input with '35' for record 6 on #ageInput
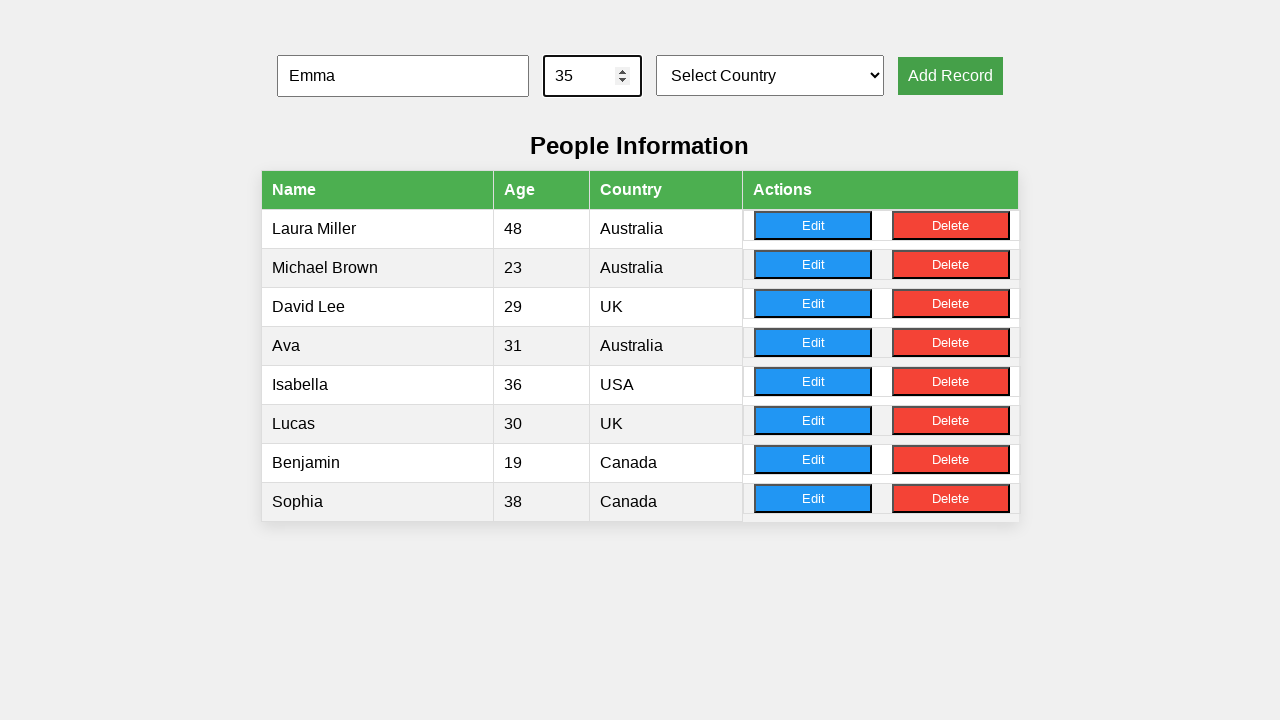

Selected country at index 4 for record 6 on #countrySelect
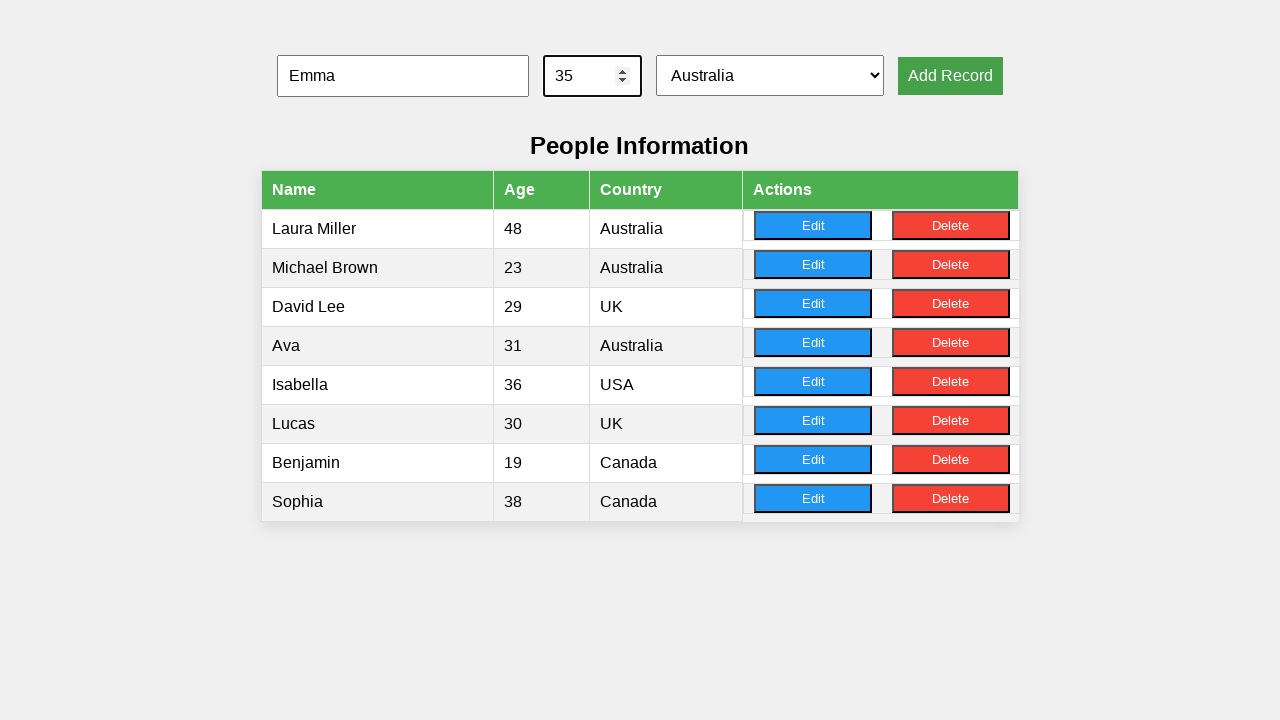

Clicked add record button for record 6 at (950, 76) on button[onclick='addRecord()']
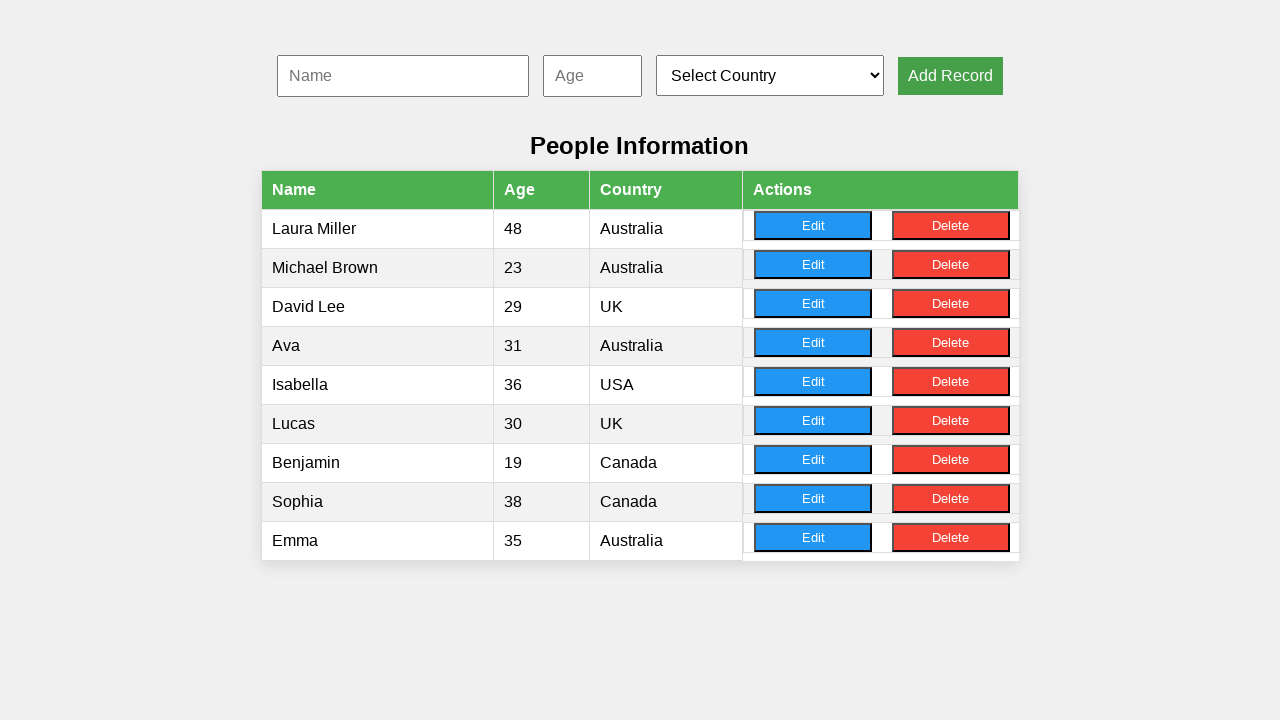

Filled name input with 'William' for record 7 on #nameInput
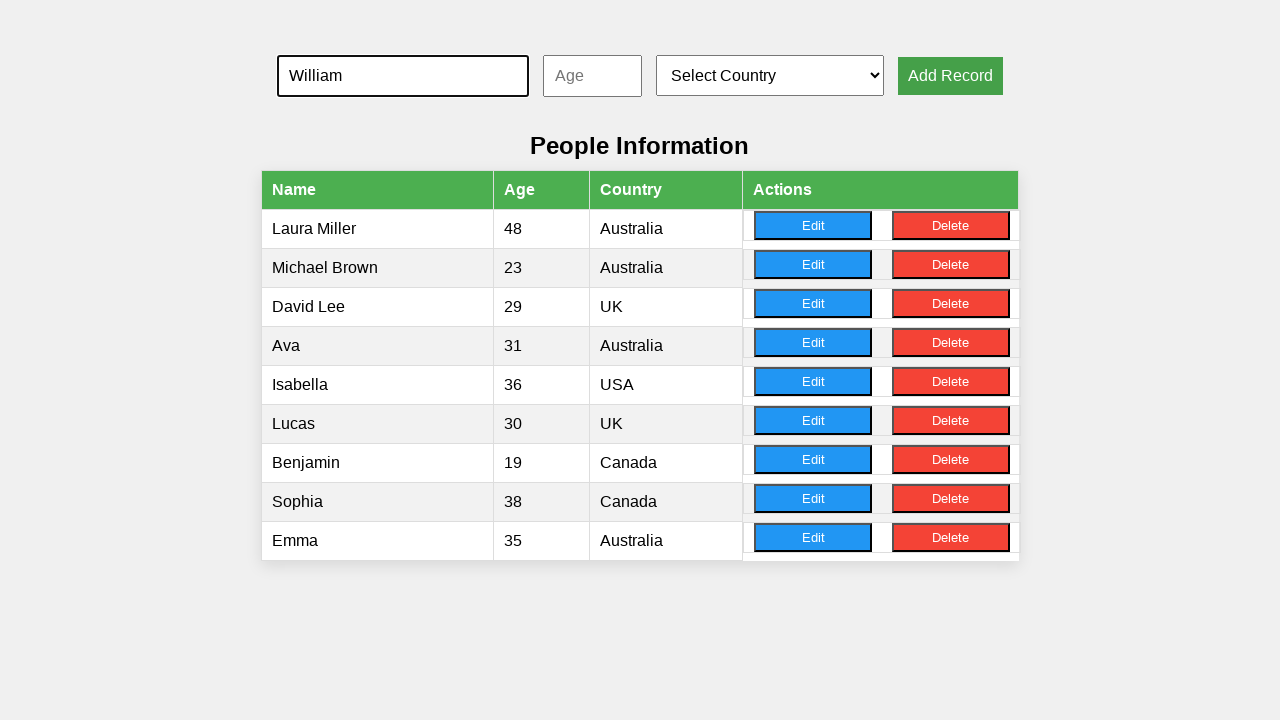

Filled age input with '39' for record 7 on #ageInput
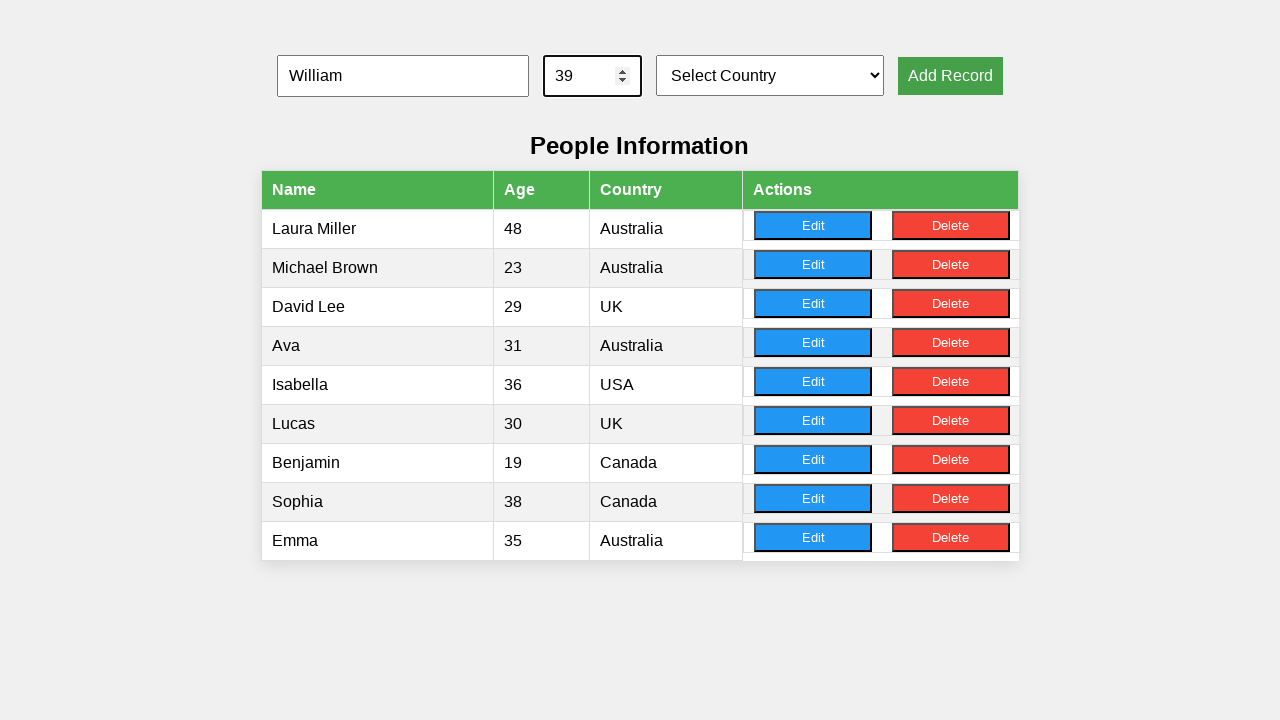

Selected country at index 1 for record 7 on #countrySelect
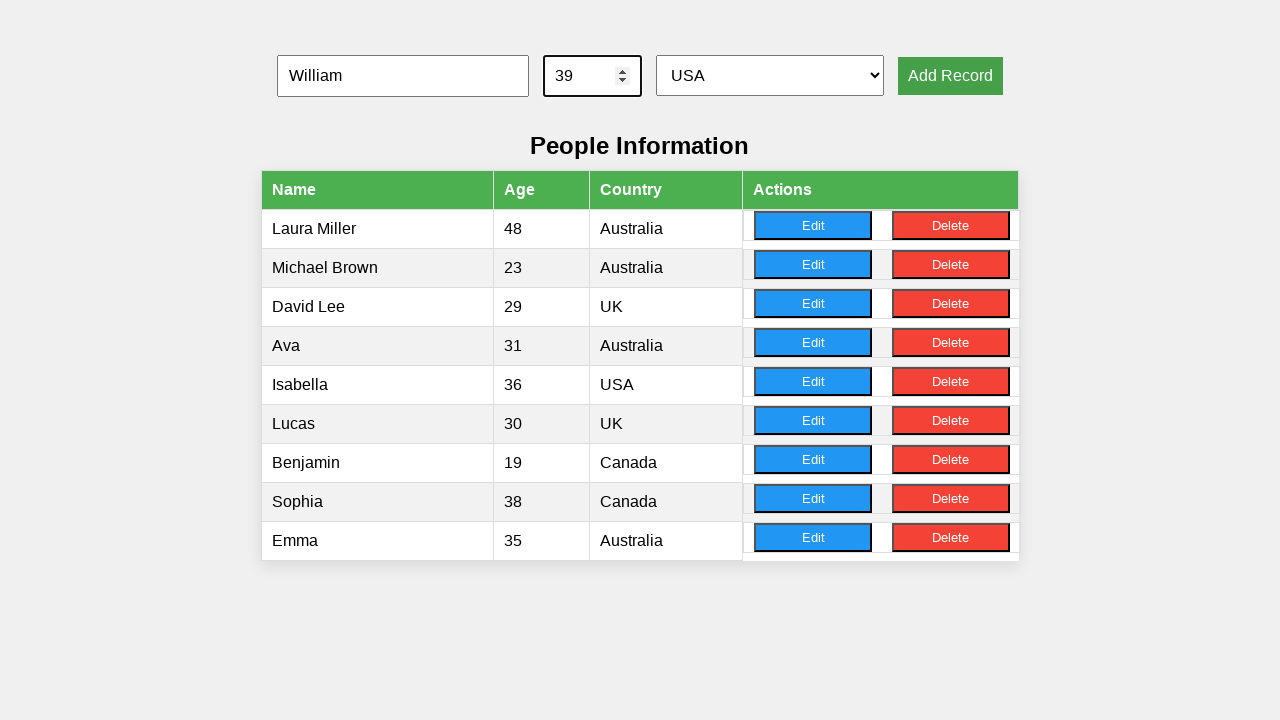

Clicked add record button for record 7 at (950, 76) on button[onclick='addRecord()']
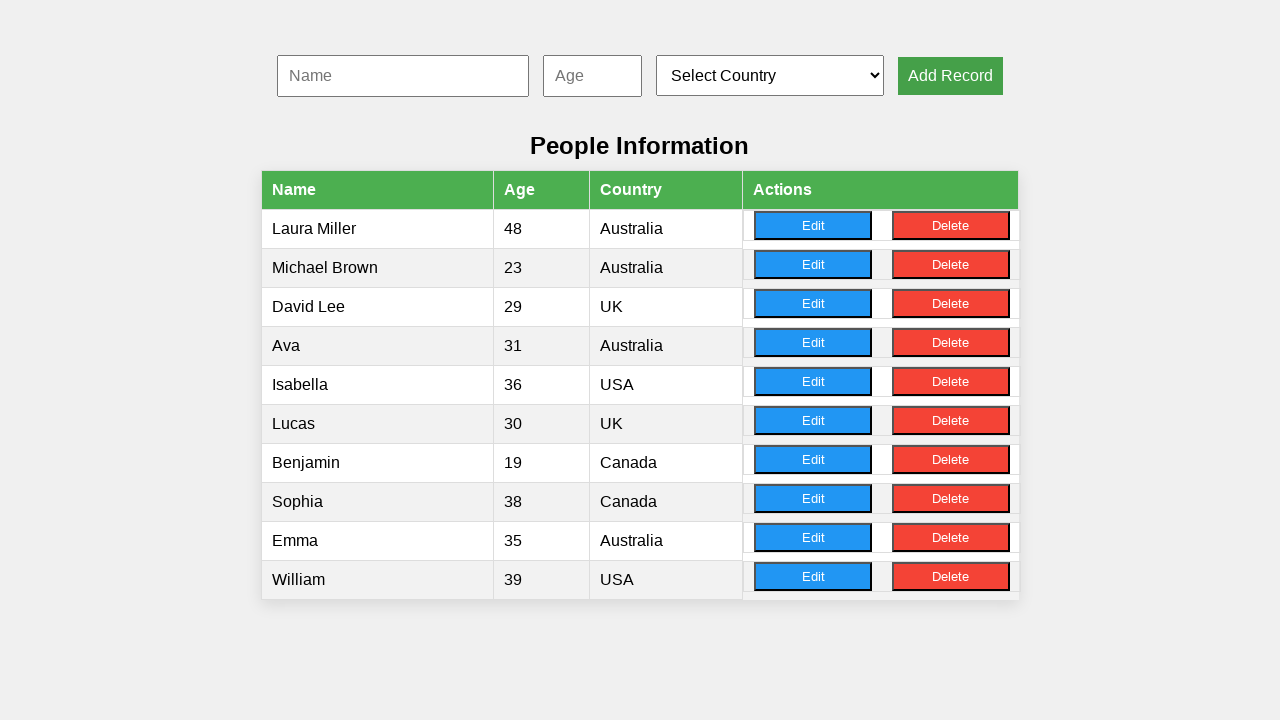

Filled name input with 'James' for record 8 on #nameInput
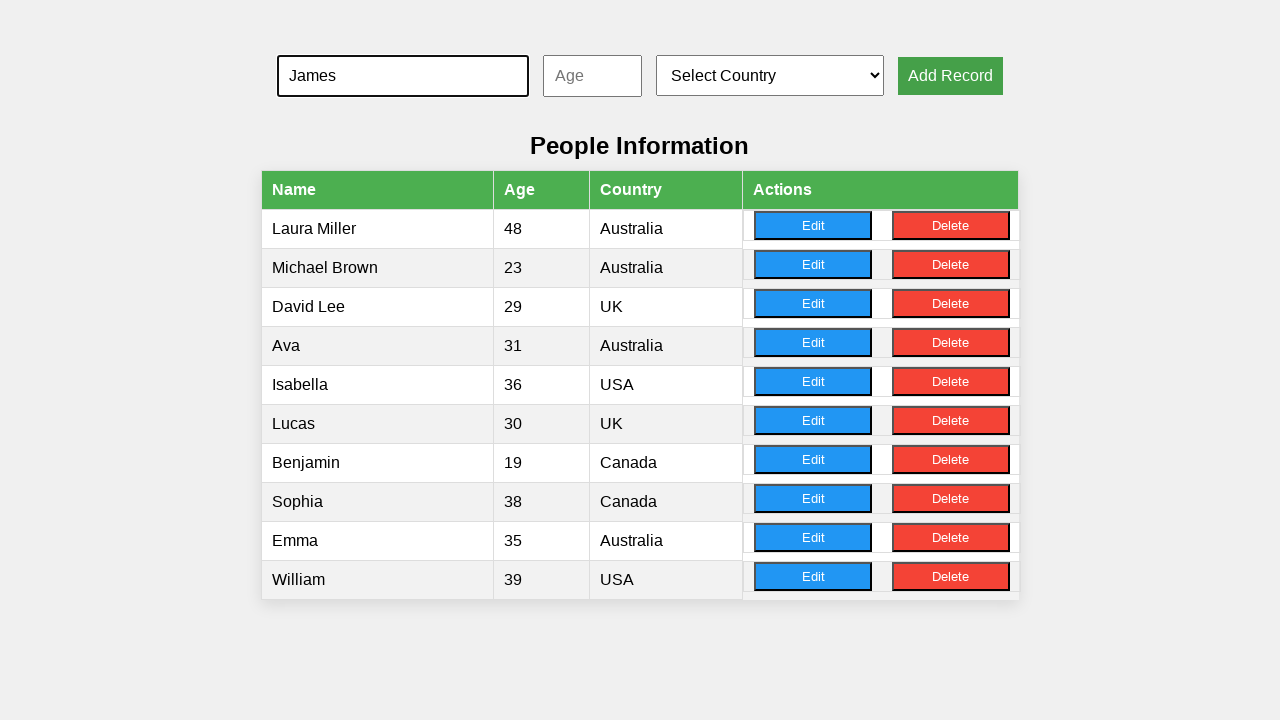

Filled age input with '35' for record 8 on #ageInput
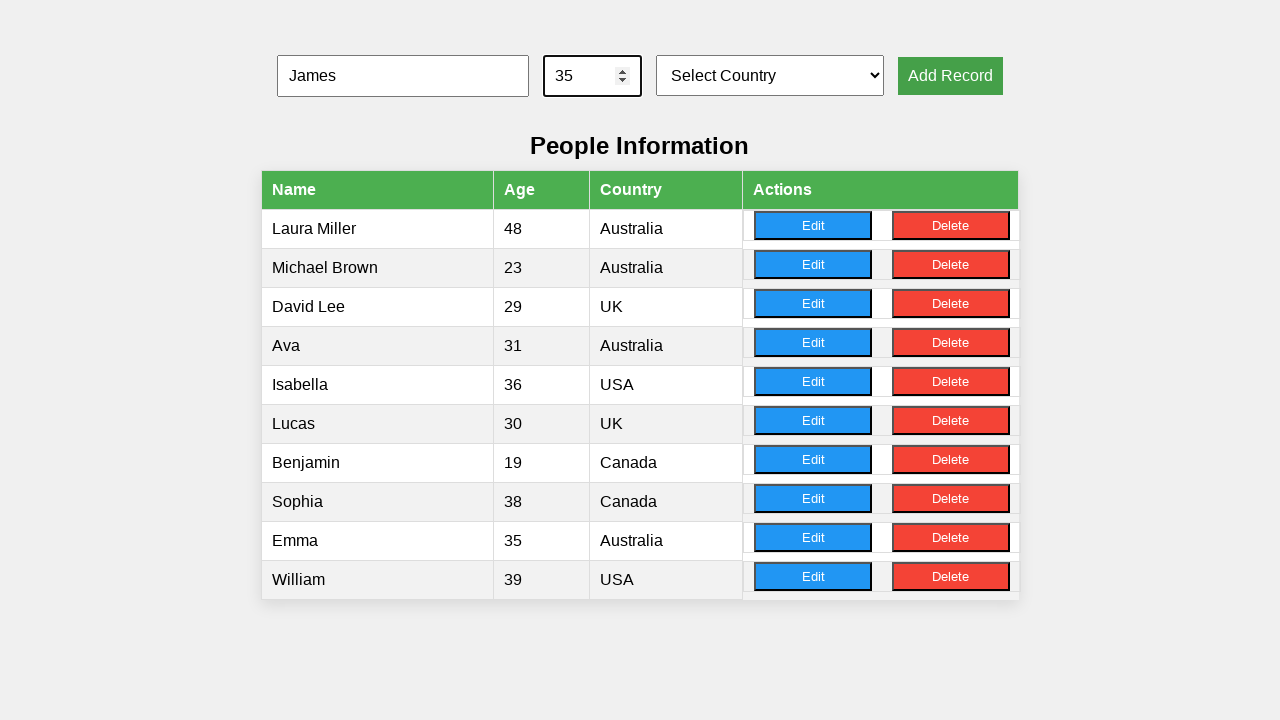

Selected country at index 4 for record 8 on #countrySelect
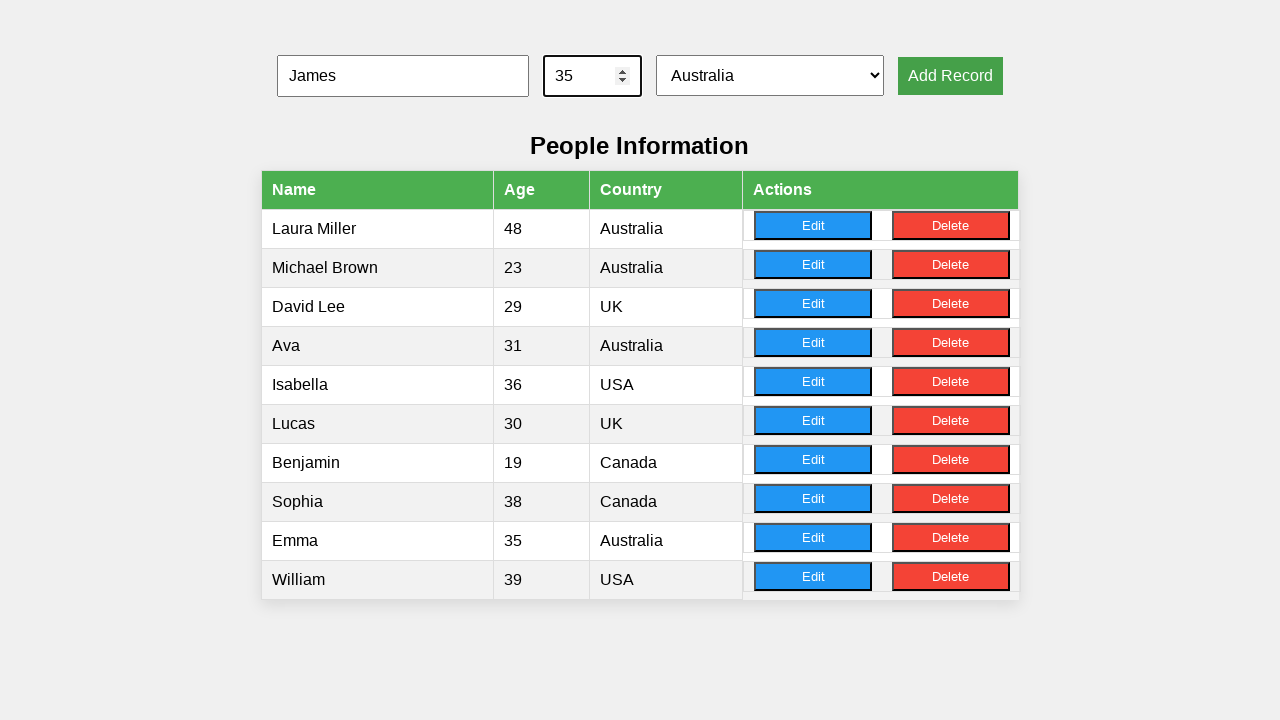

Clicked add record button for record 8 at (950, 76) on button[onclick='addRecord()']
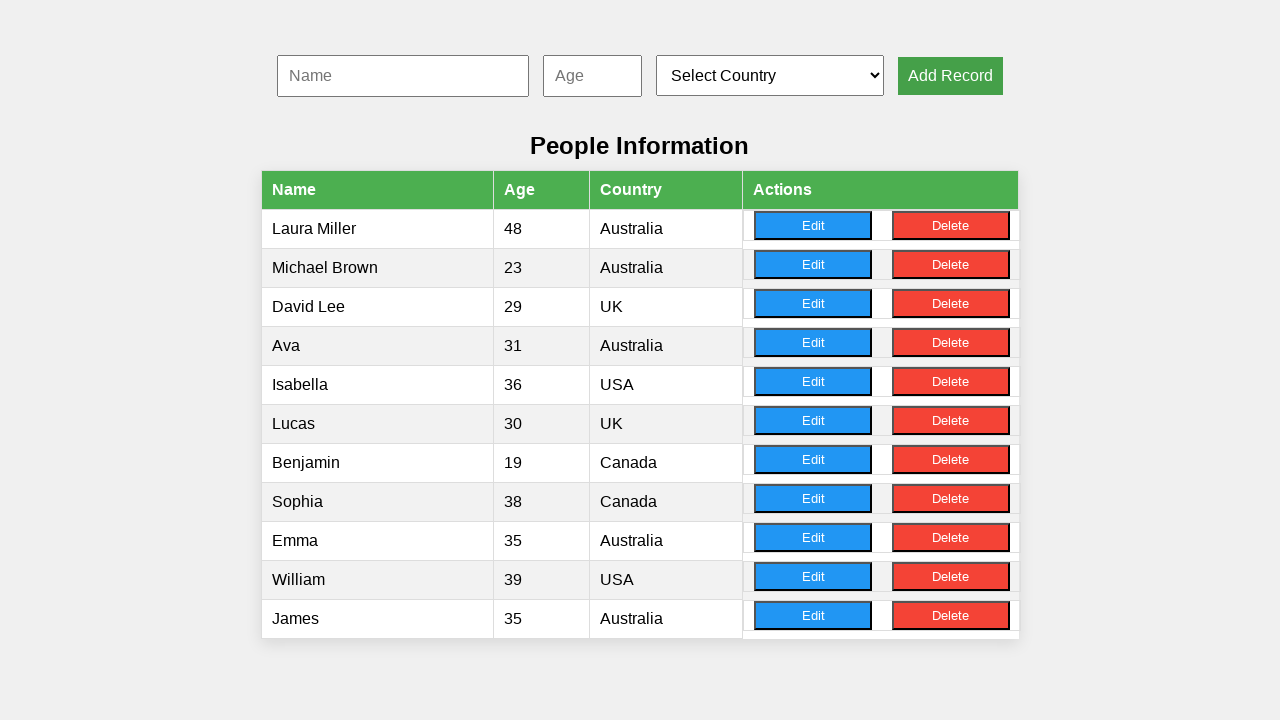

Filled name input with 'Michael' for record 9 on #nameInput
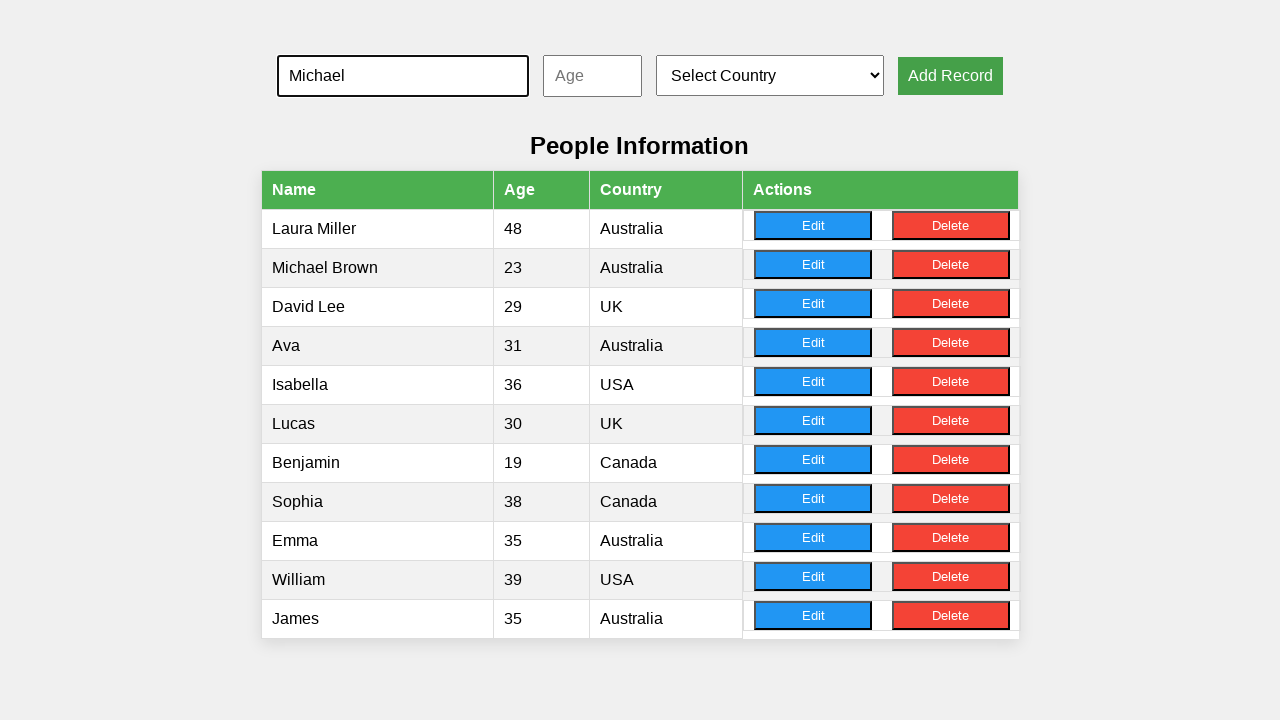

Filled age input with '49' for record 9 on #ageInput
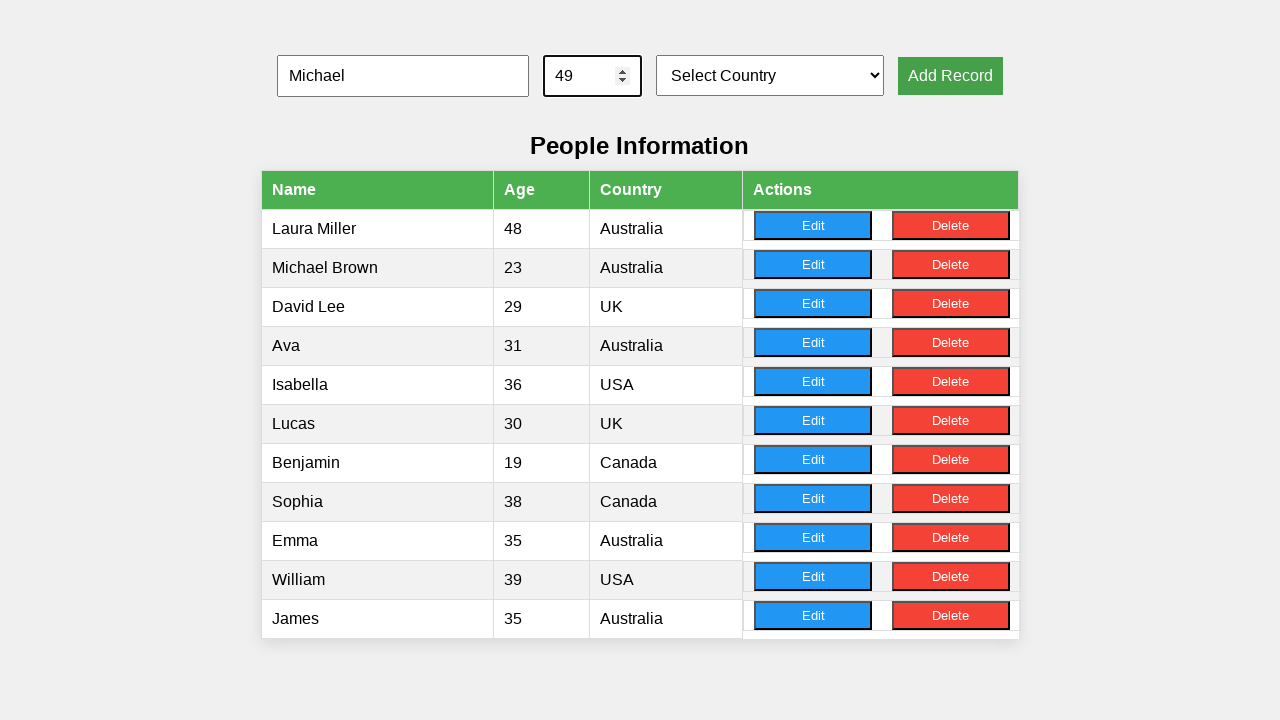

Selected country at index 1 for record 9 on #countrySelect
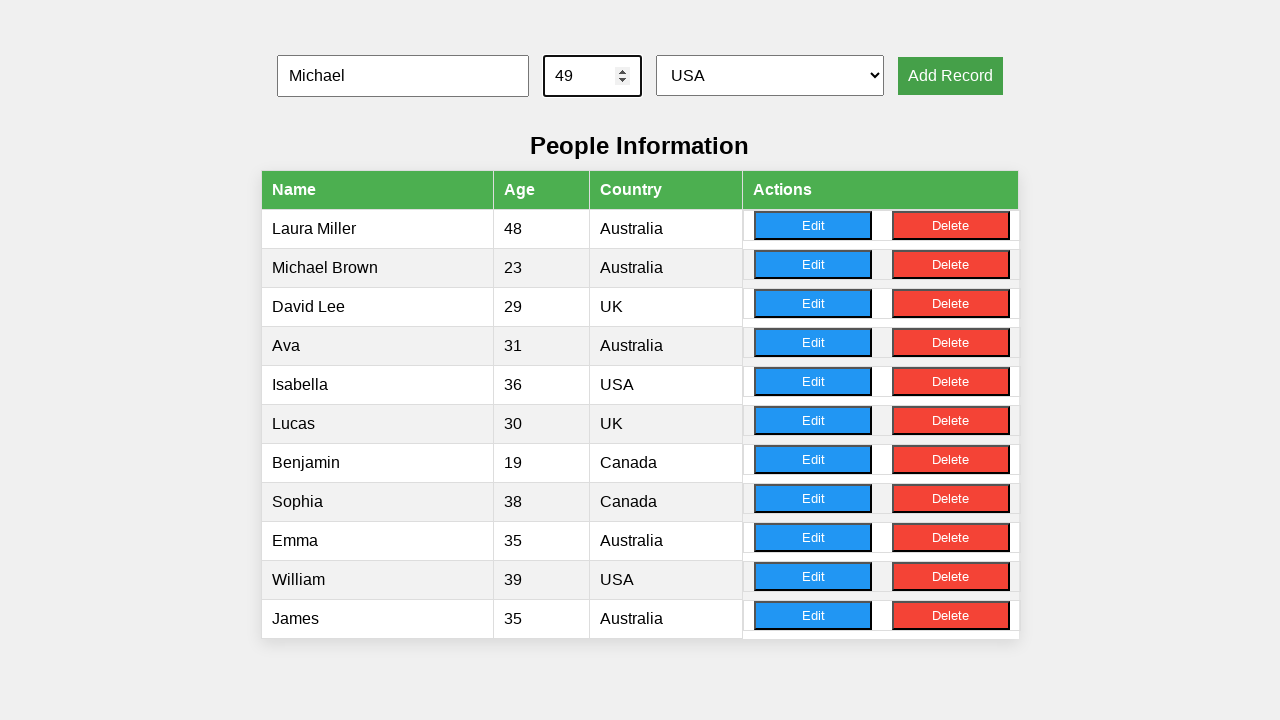

Clicked add record button for record 9 at (950, 76) on button[onclick='addRecord()']
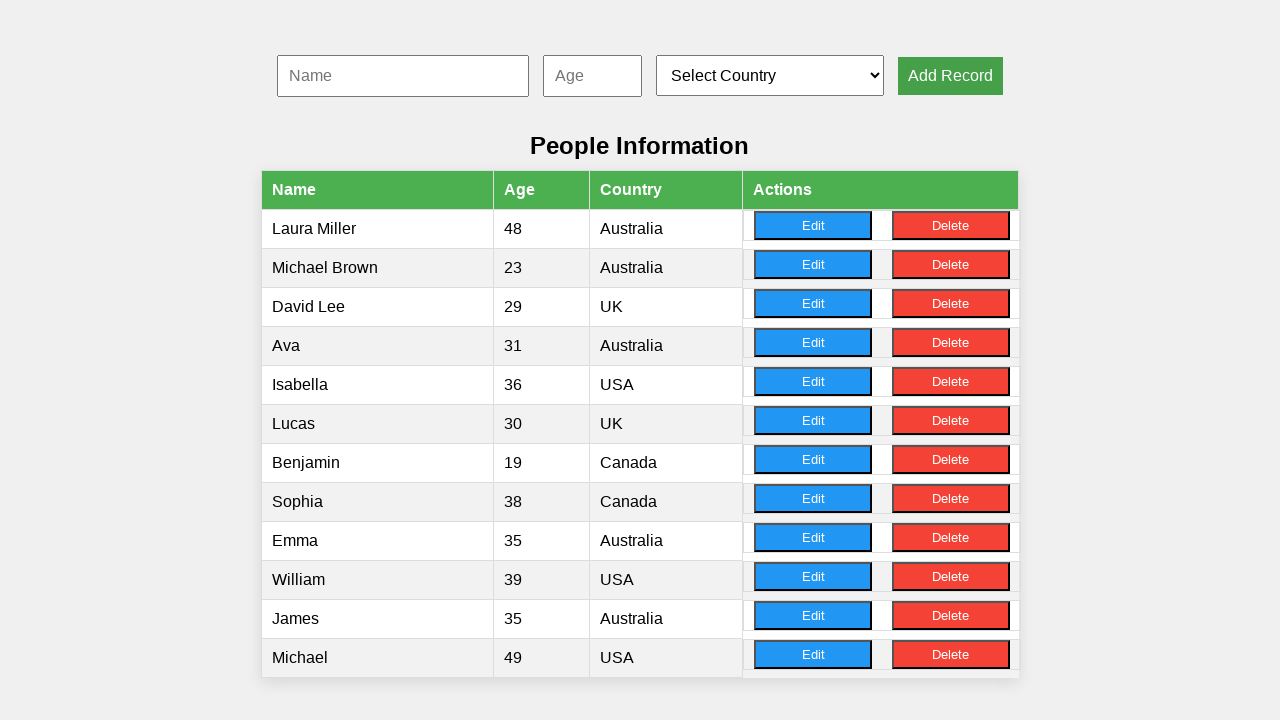

Filled name input with 'Olivia' for record 10 on #nameInput
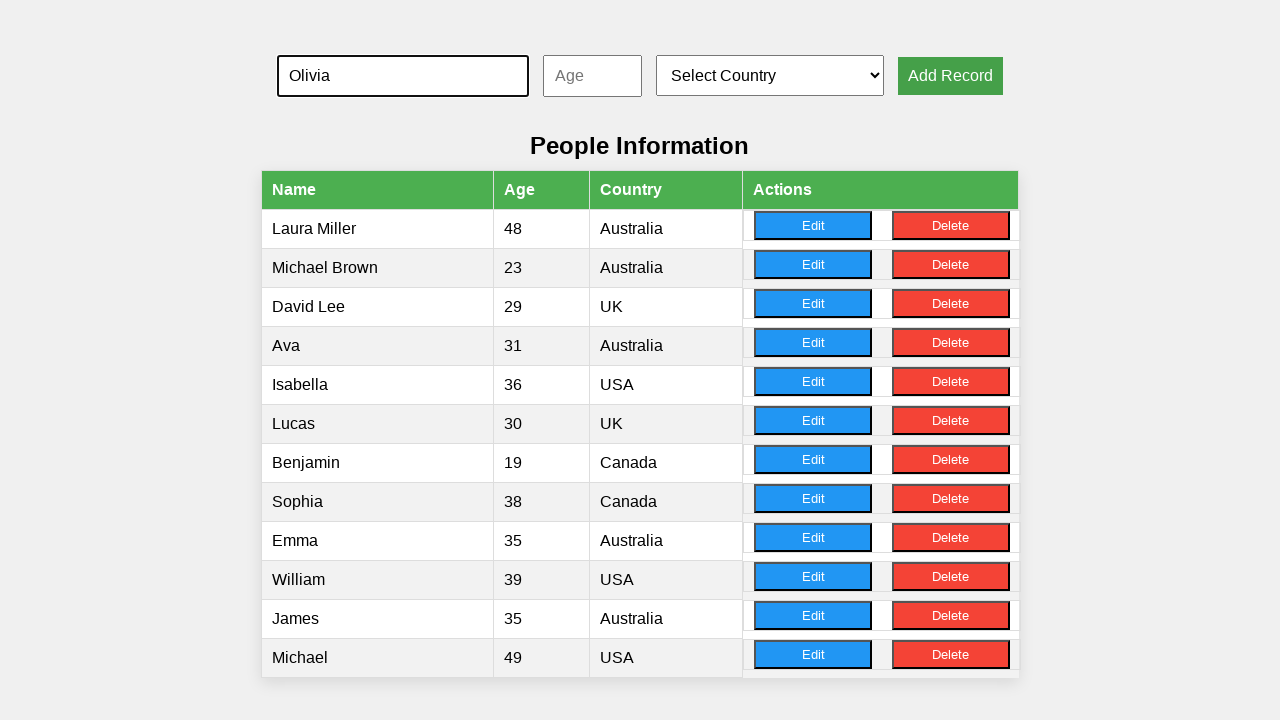

Filled age input with '34' for record 10 on #ageInput
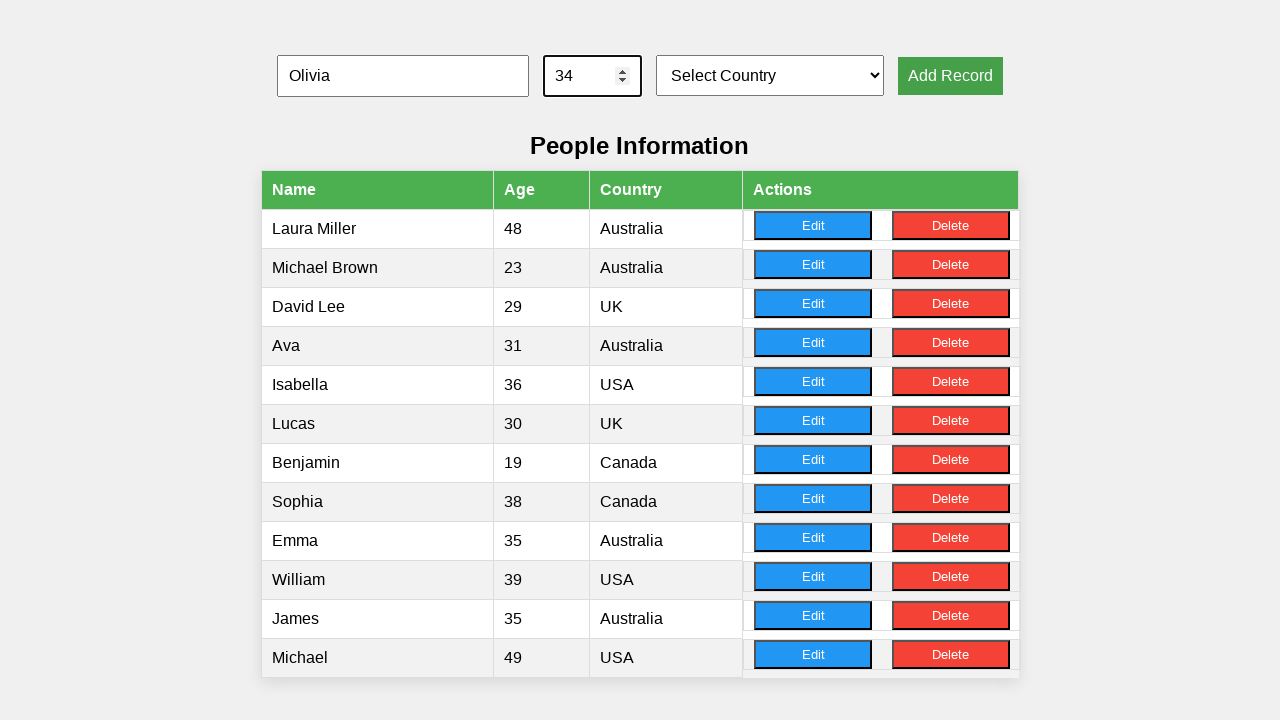

Selected country at index 2 for record 10 on #countrySelect
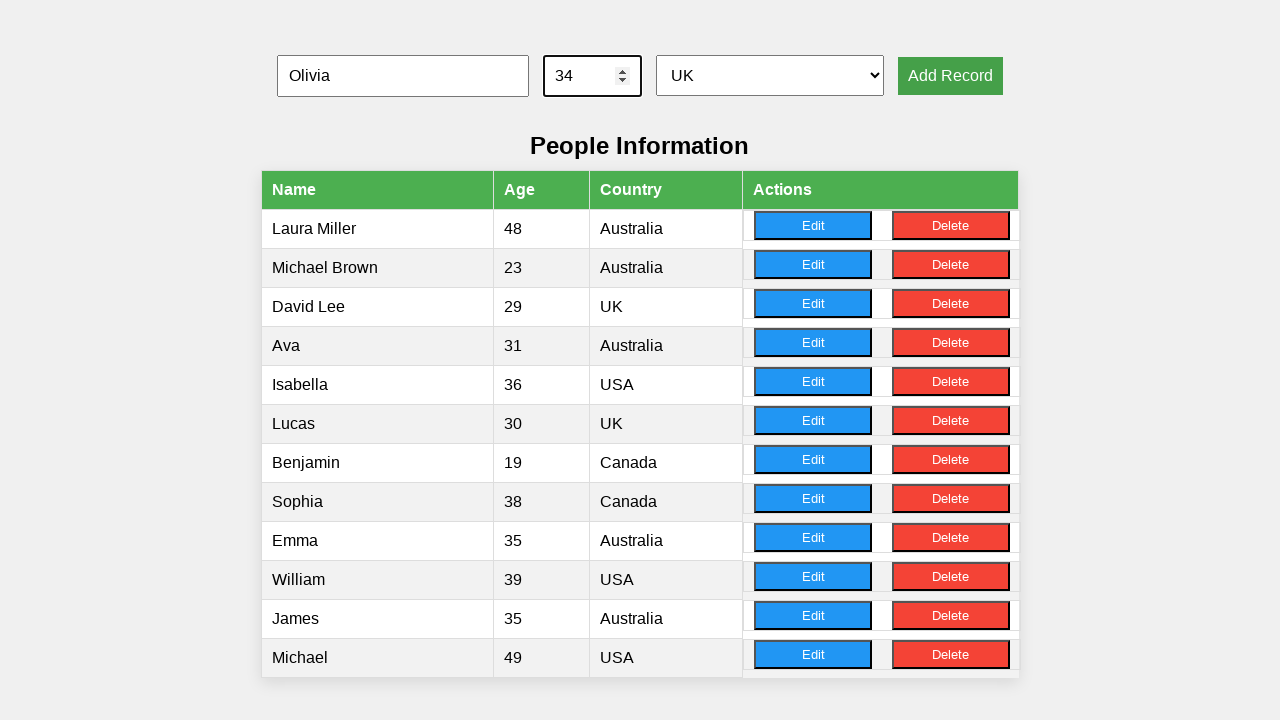

Clicked add record button for record 10 at (950, 76) on button[onclick='addRecord()']
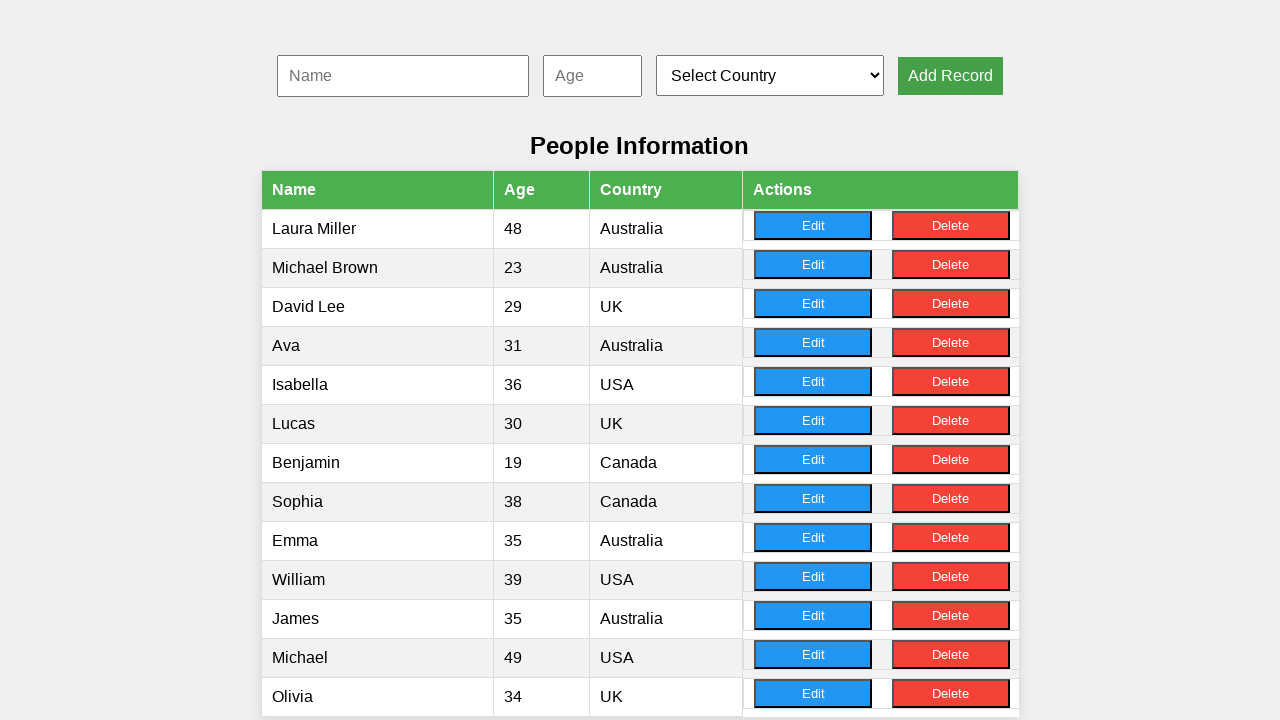

Waited for table rows to load - all 10 records added successfully
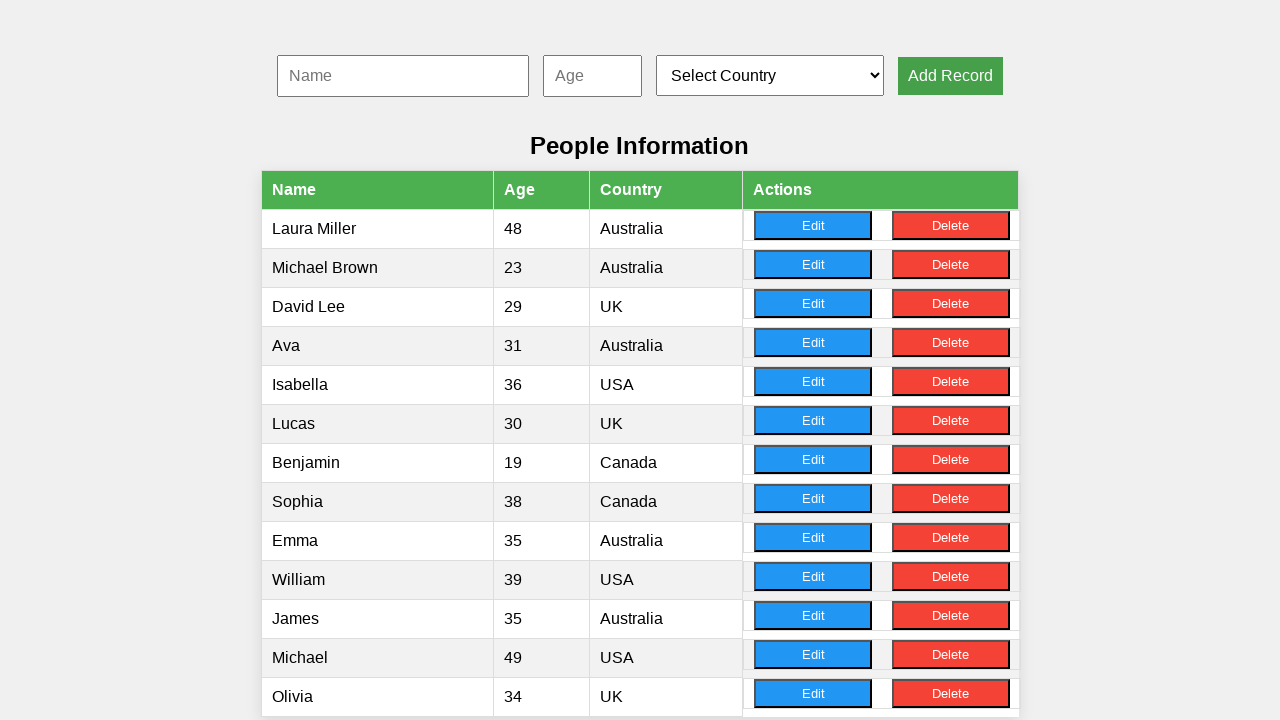

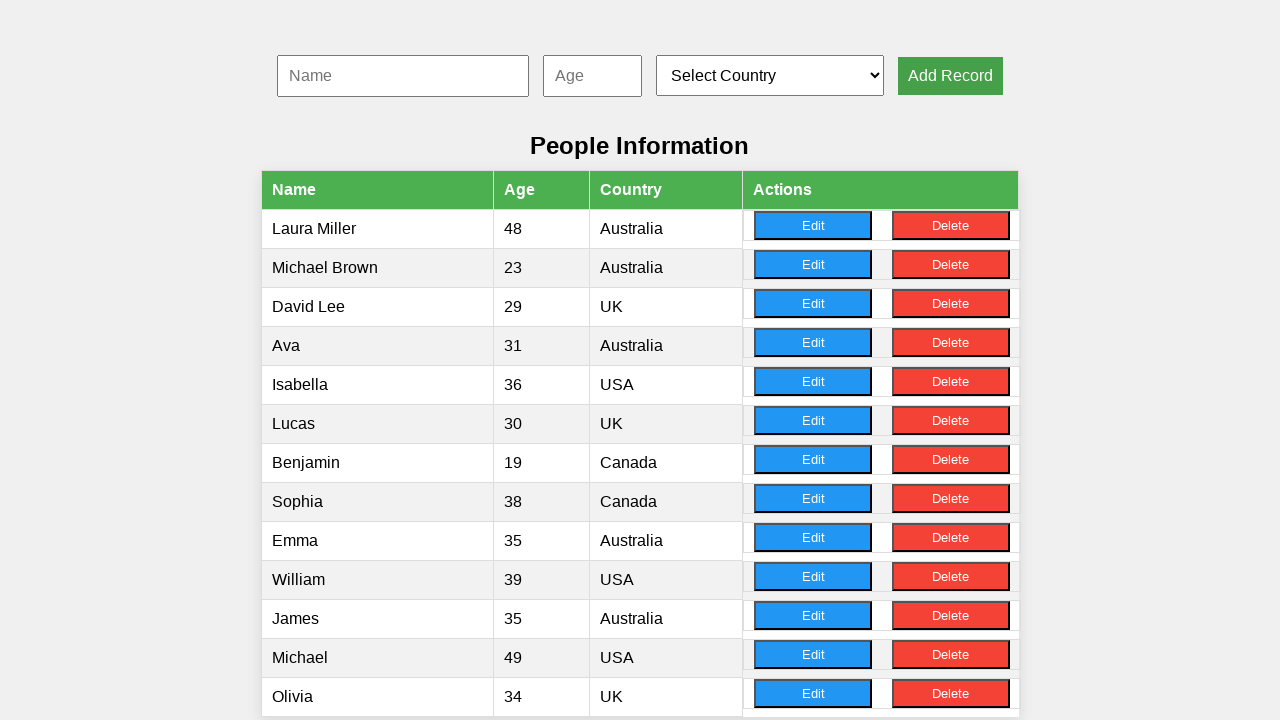